Tests weather information retrieval for multiple districts of Yozgat by navigating through each district's page

Starting URL: https://www.mgm.gov.tr/?il=Yozgat

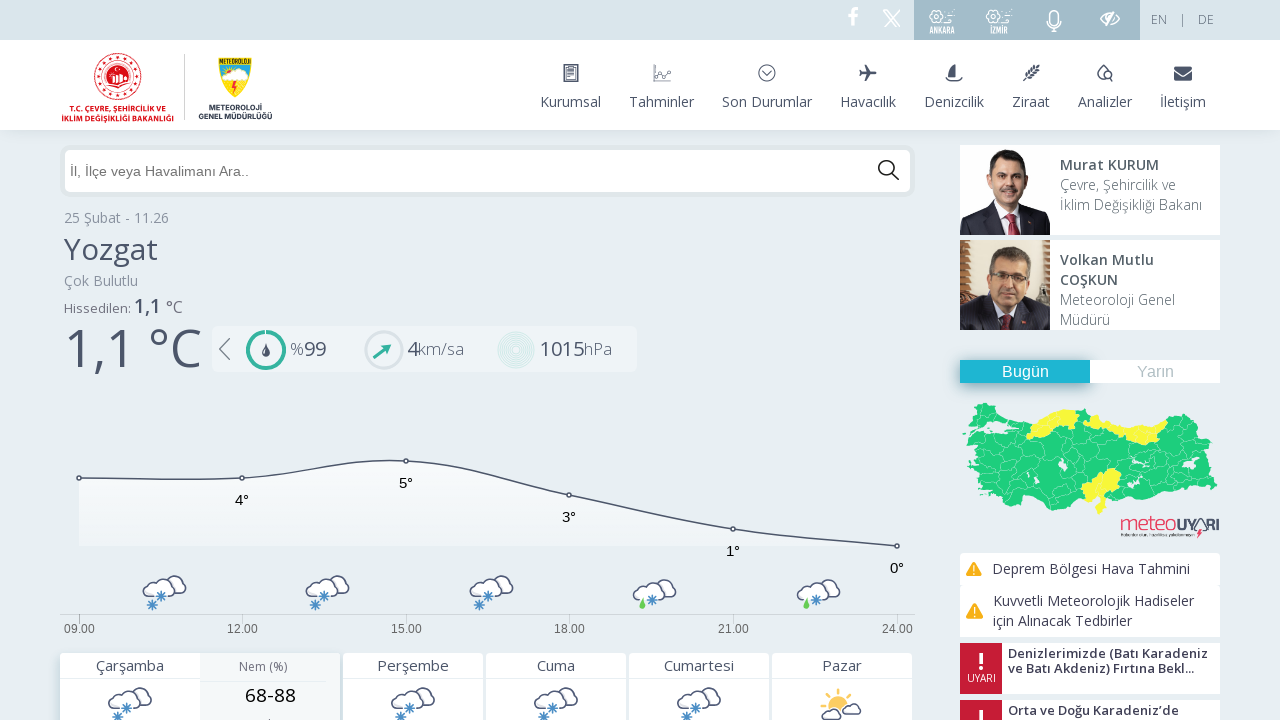

Navigated to weather page for Yozgat district: Akdağmadeni
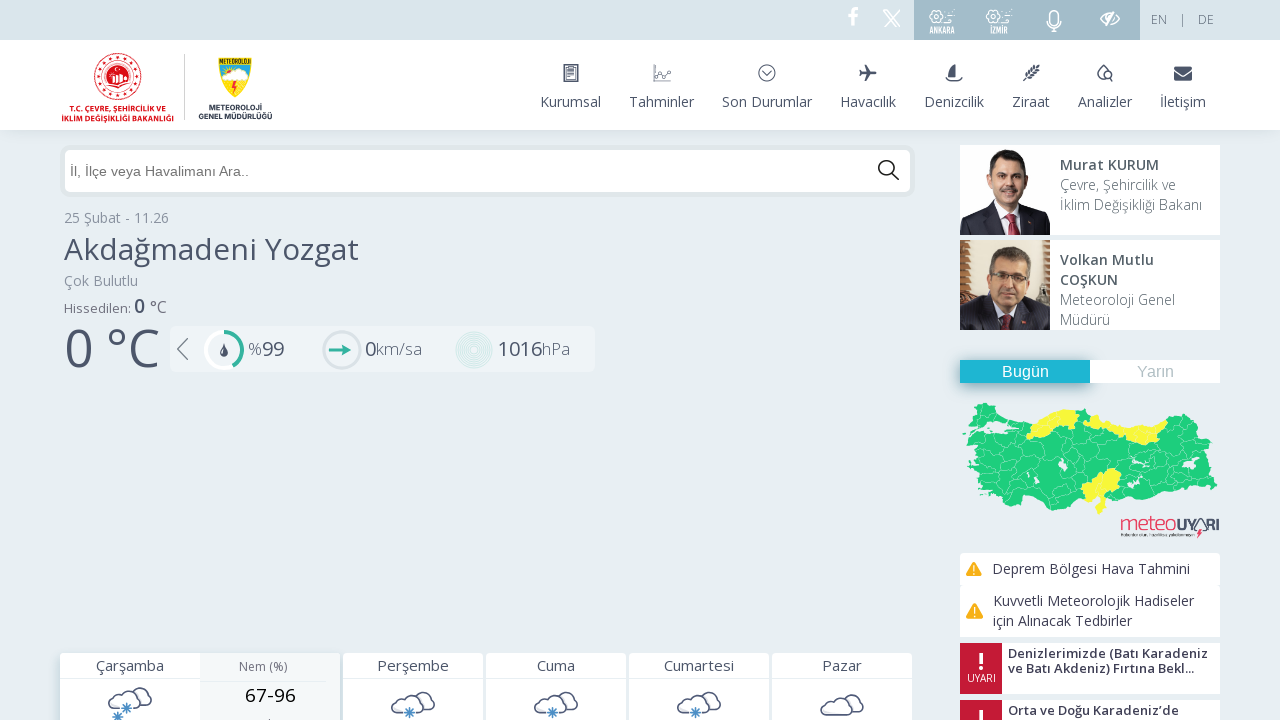

Weather data loaded for Akdağmadeni
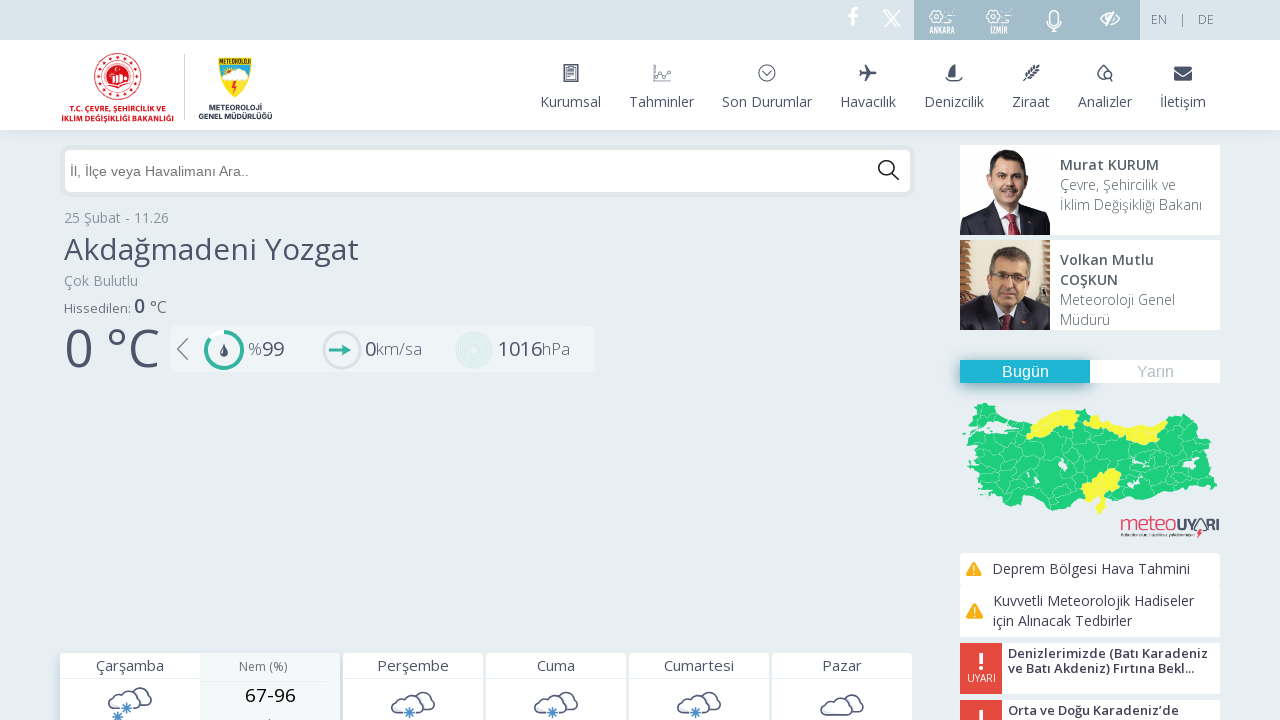

Extracted weather condition for Akdağmadeni: Kar Yağışlı
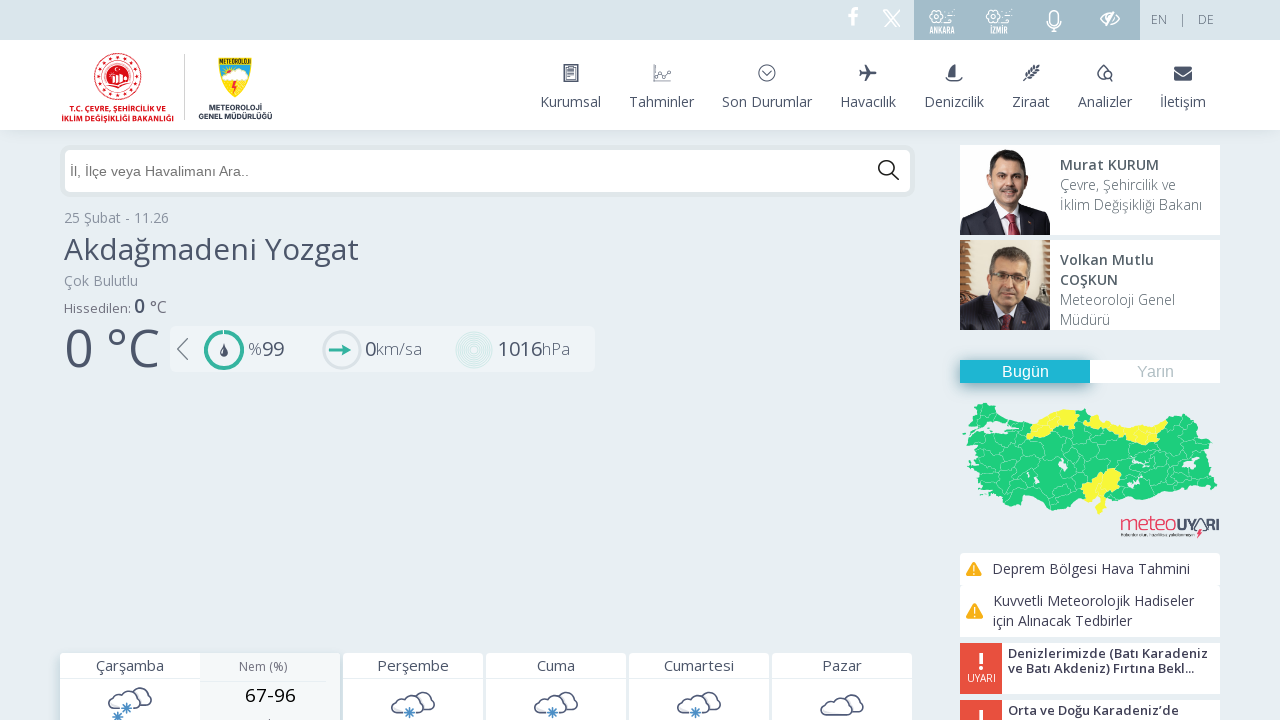

Extracted temperature for Akdağmadeni: 3
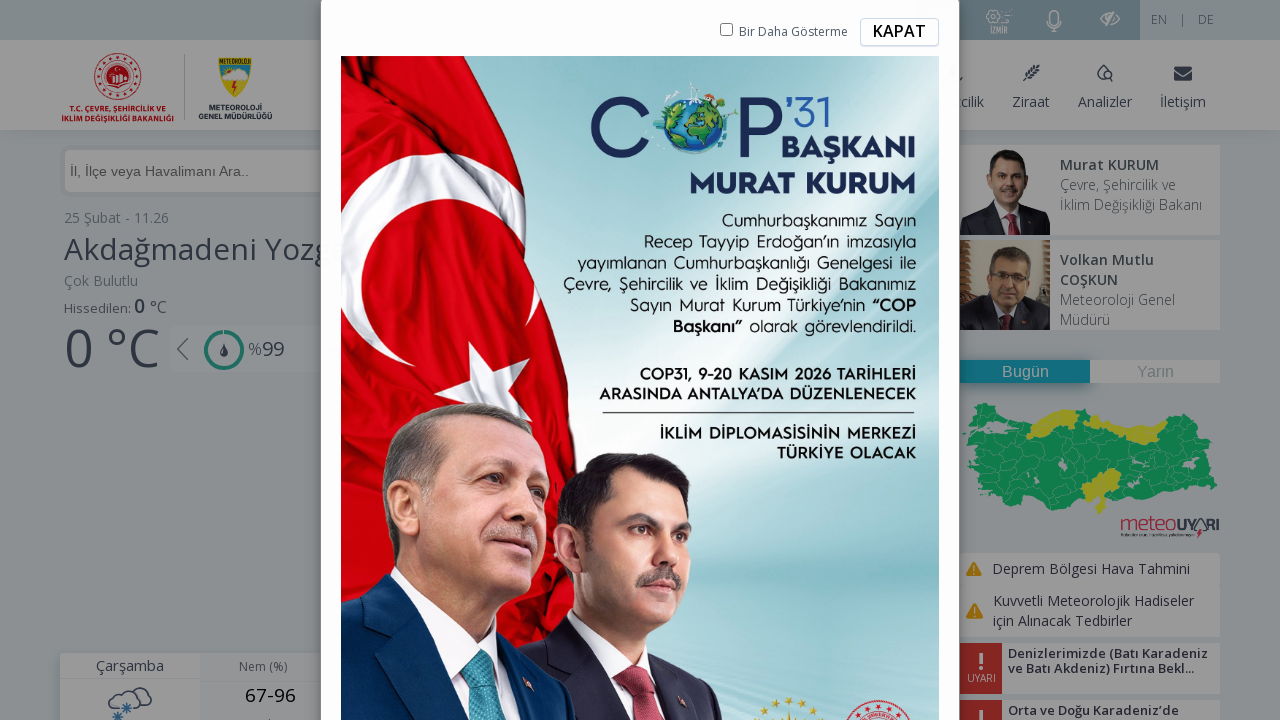

Navigated to weather page for Yozgat district: Aydıncık
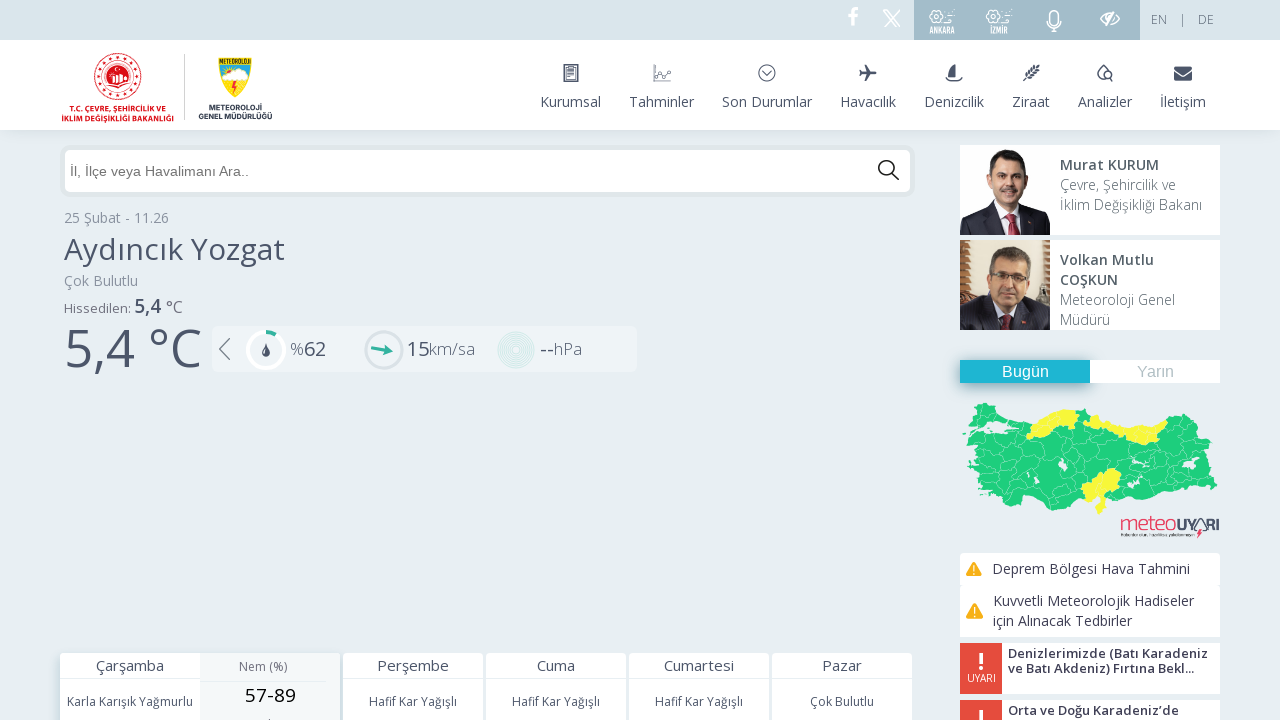

Weather data loaded for Aydıncık
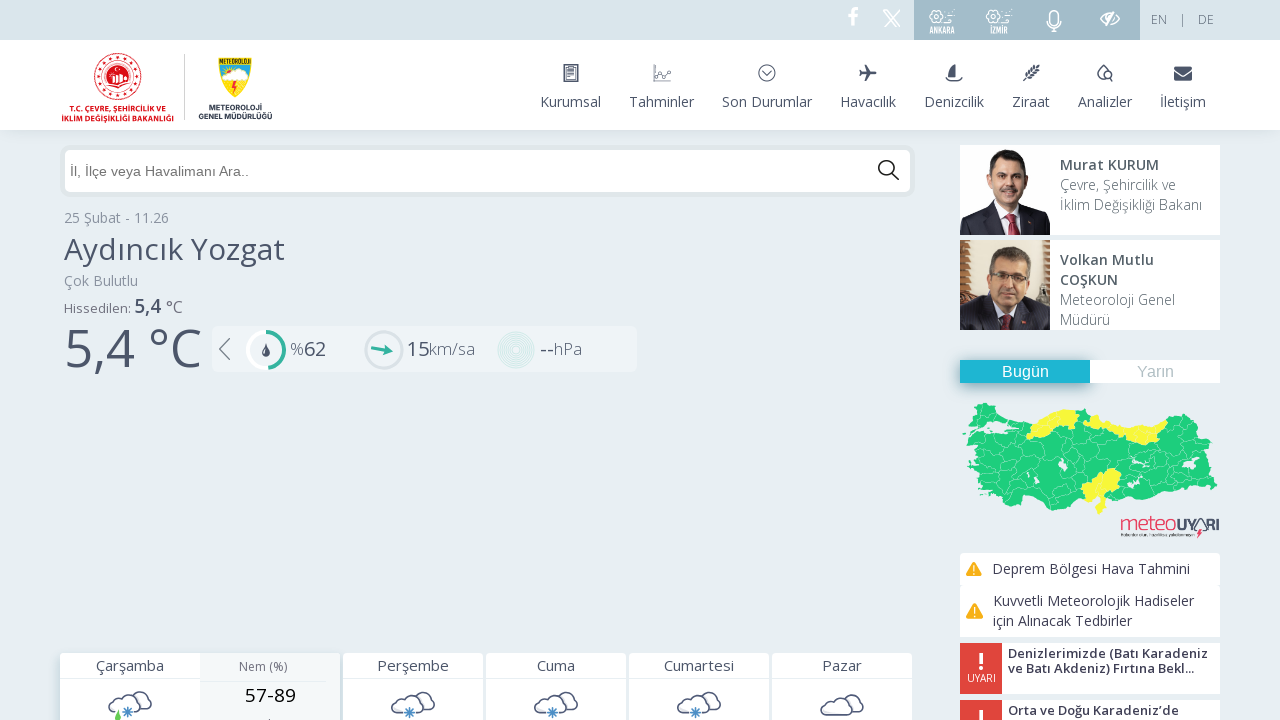

Extracted weather condition for Aydıncık: Karla Karışık Yağmurlu
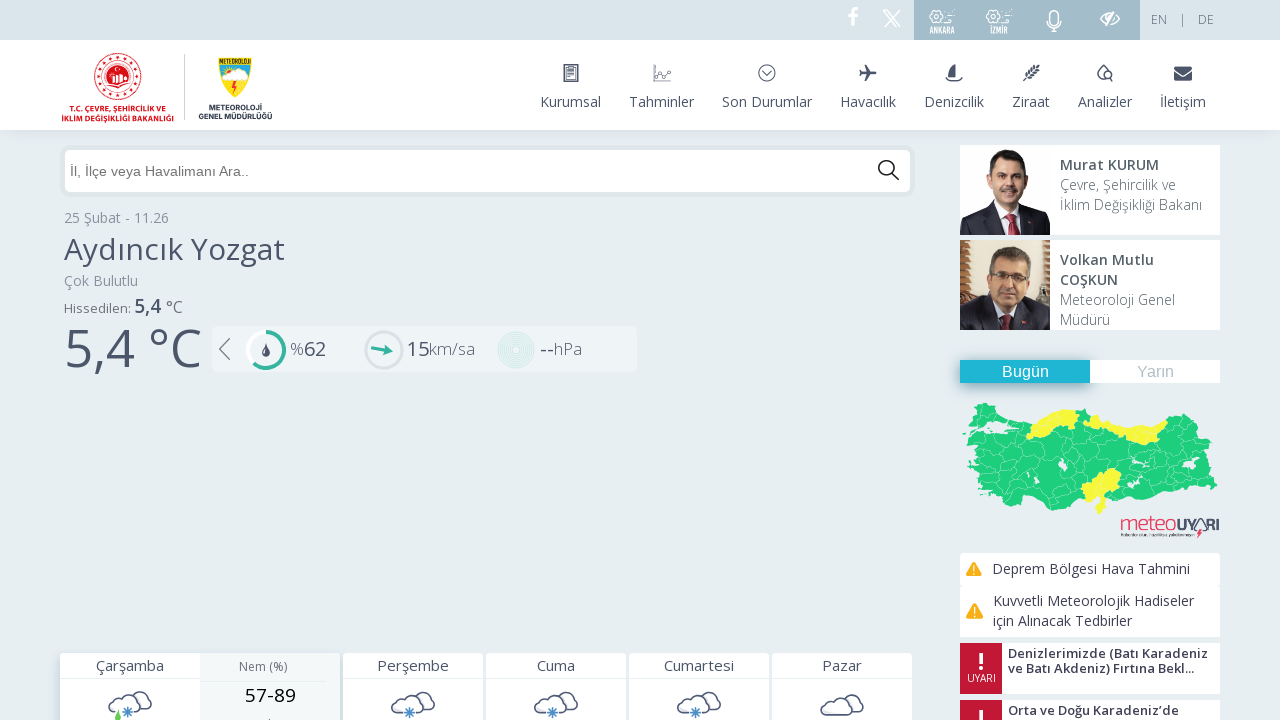

Extracted temperature for Aydıncık: 8
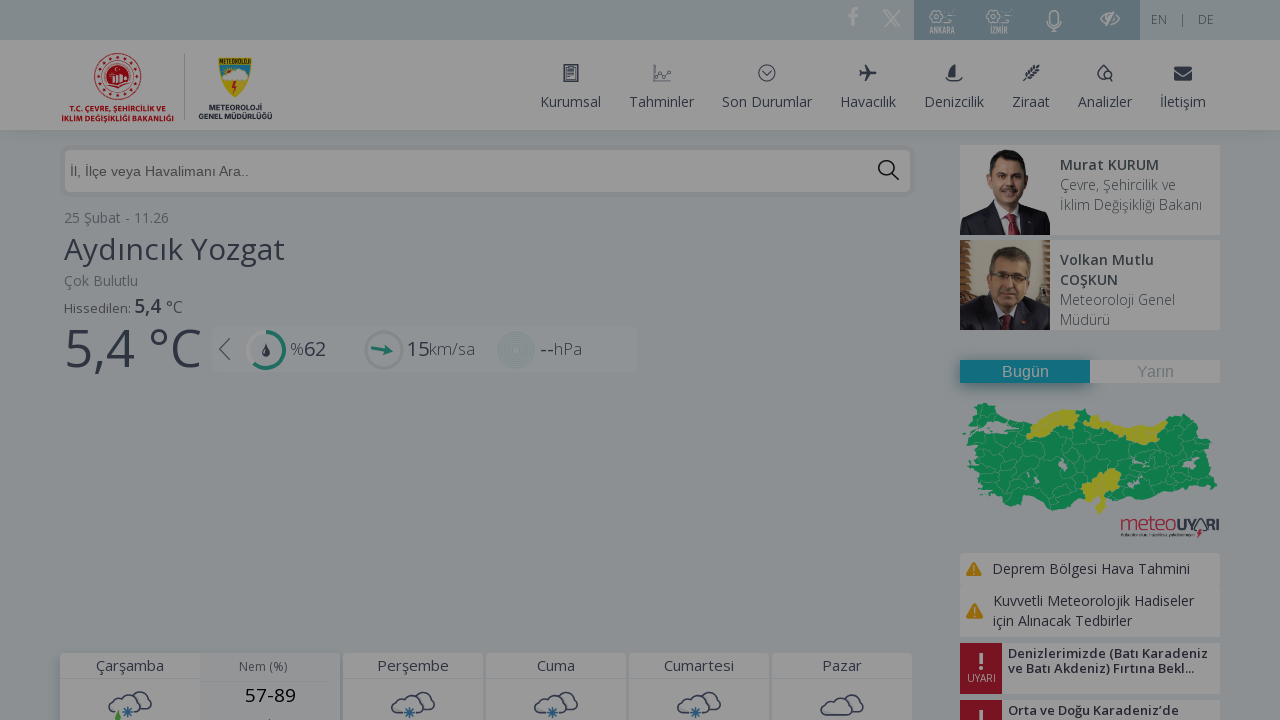

Navigated to weather page for Yozgat district: Boğazlıyan
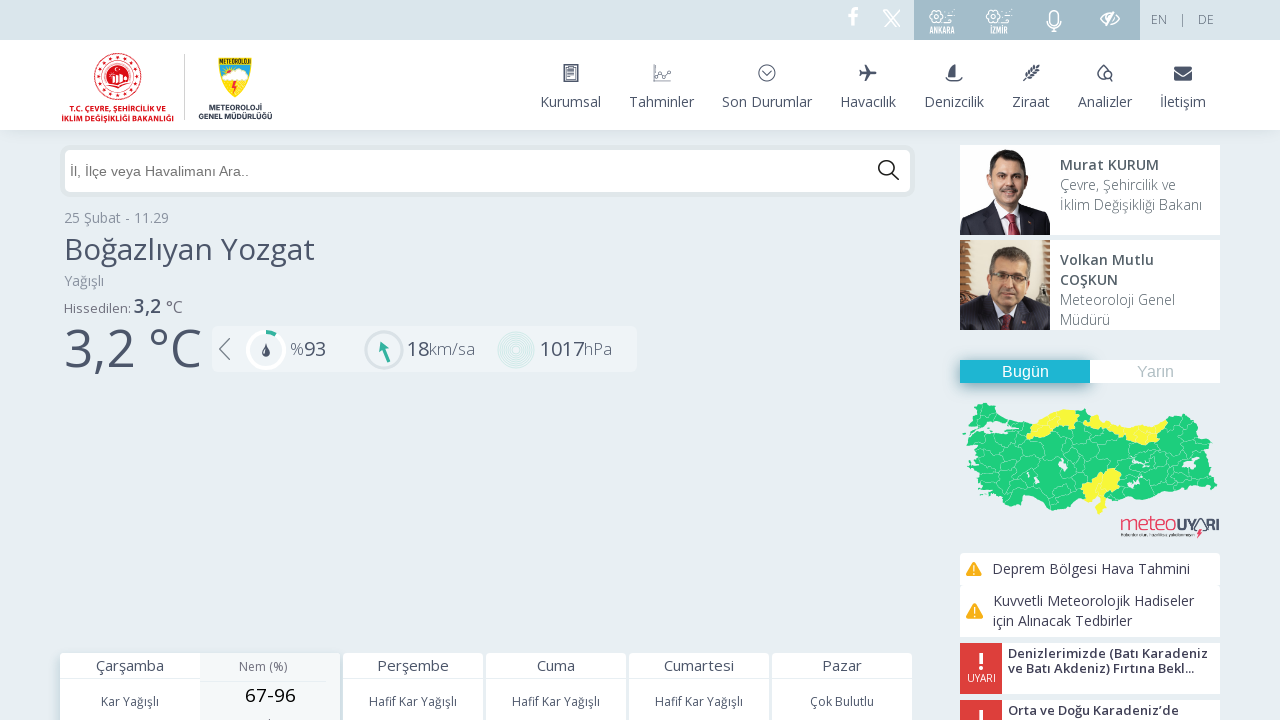

Weather data loaded for Boğazlıyan
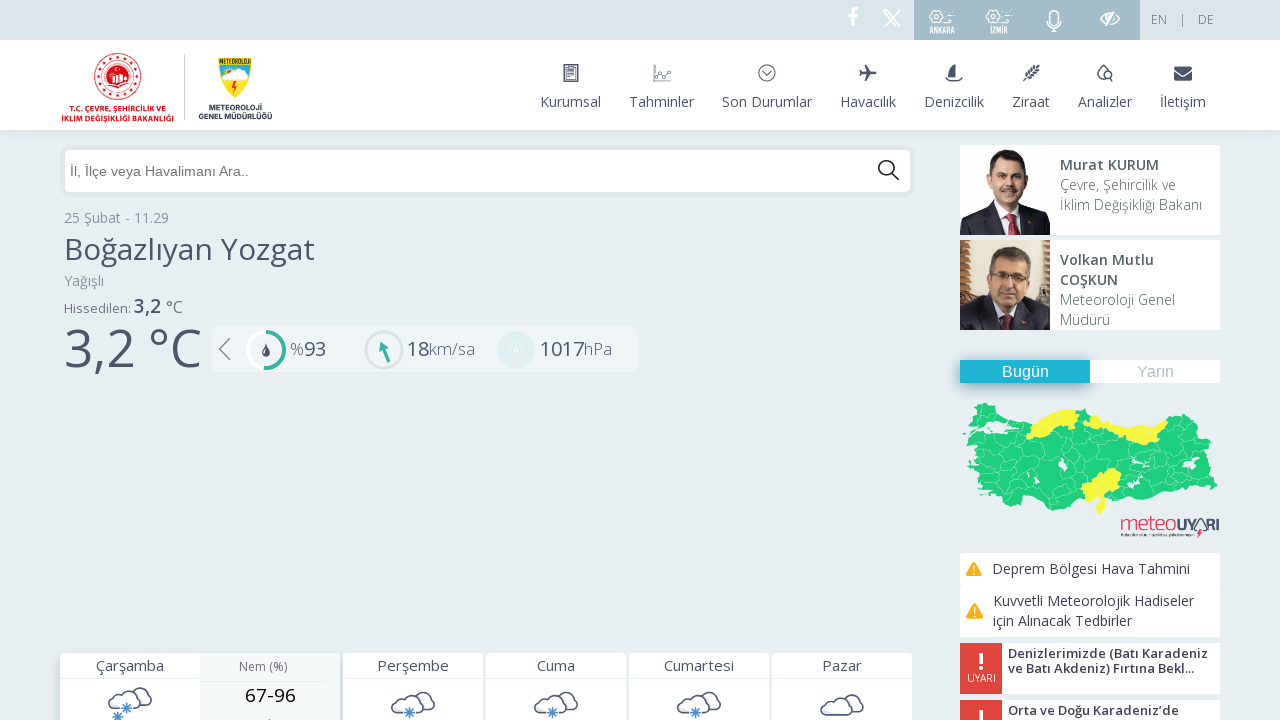

Extracted weather condition for Boğazlıyan: Kar Yağışlı
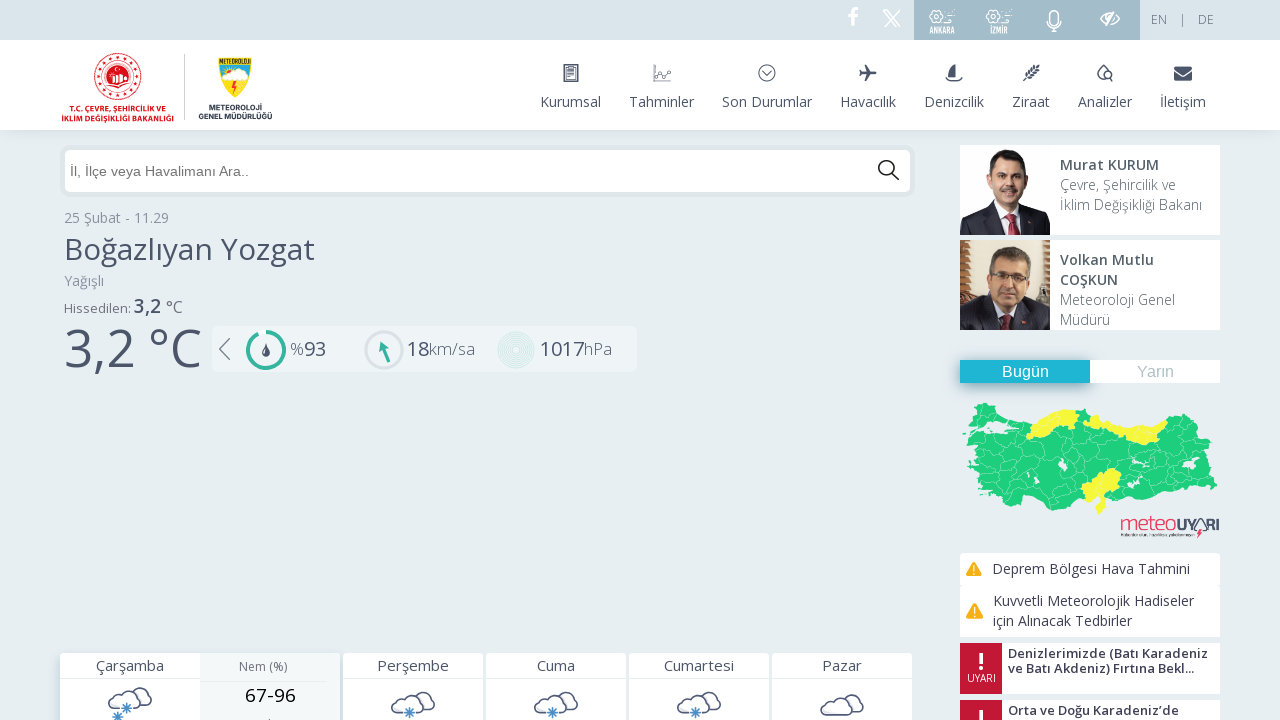

Extracted temperature for Boğazlıyan: 4
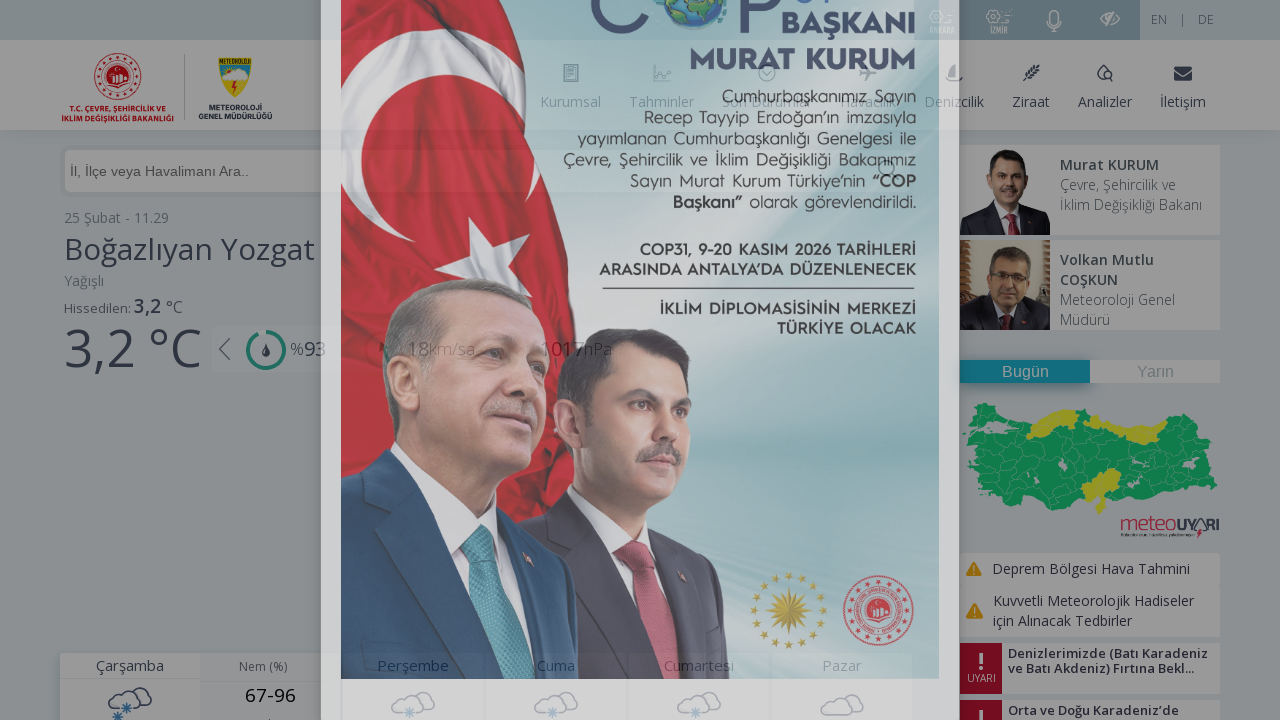

Navigated to weather page for Yozgat district: Çandır
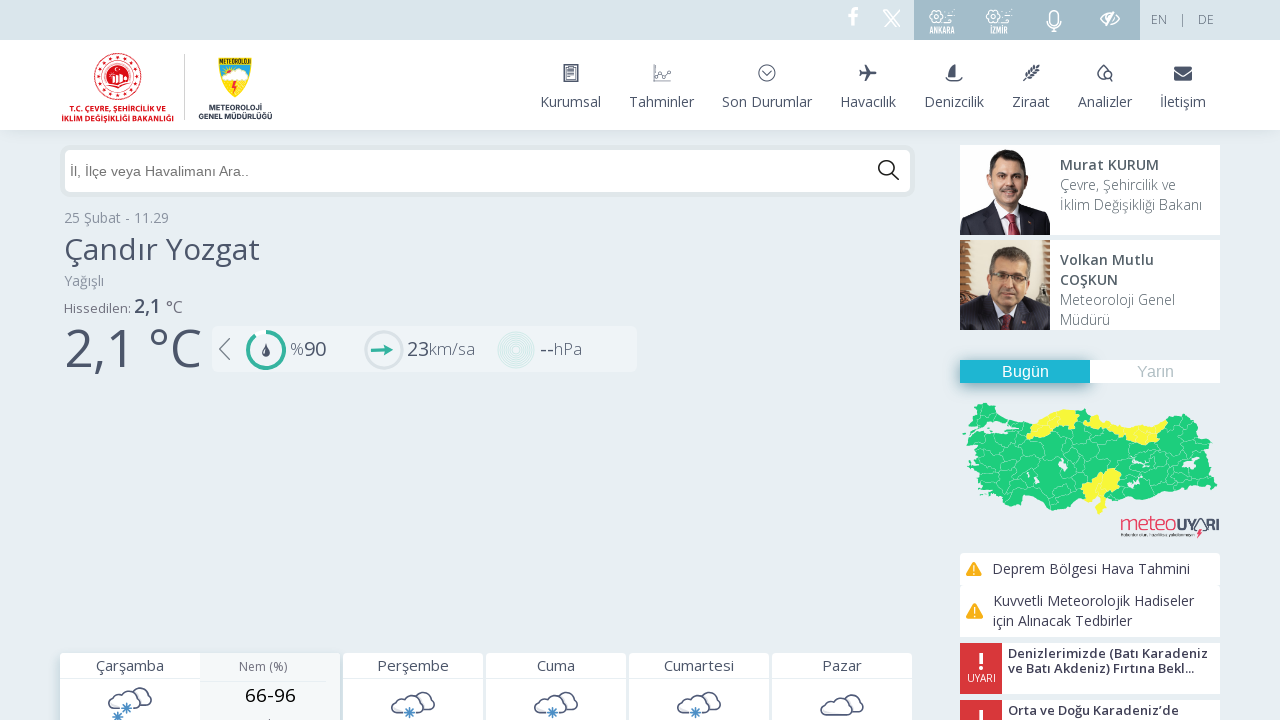

Weather data loaded for Çandır
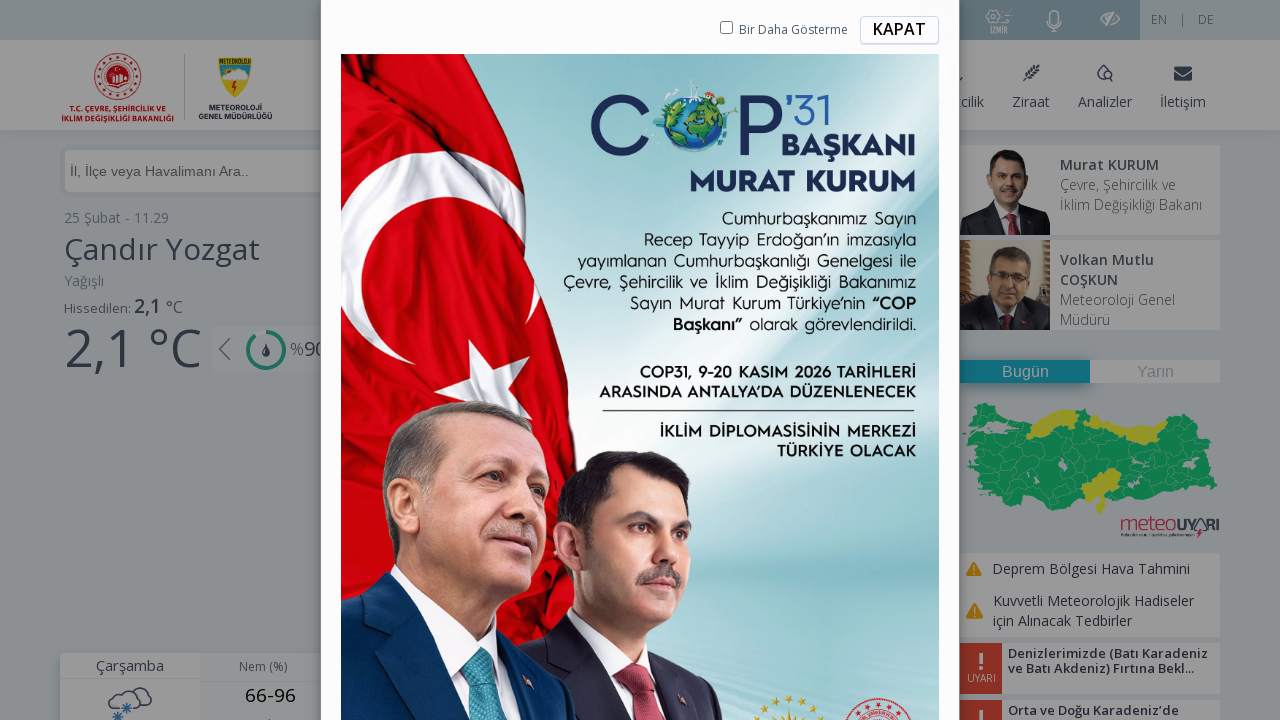

Extracted weather condition for Çandır: Kar Yağışlı
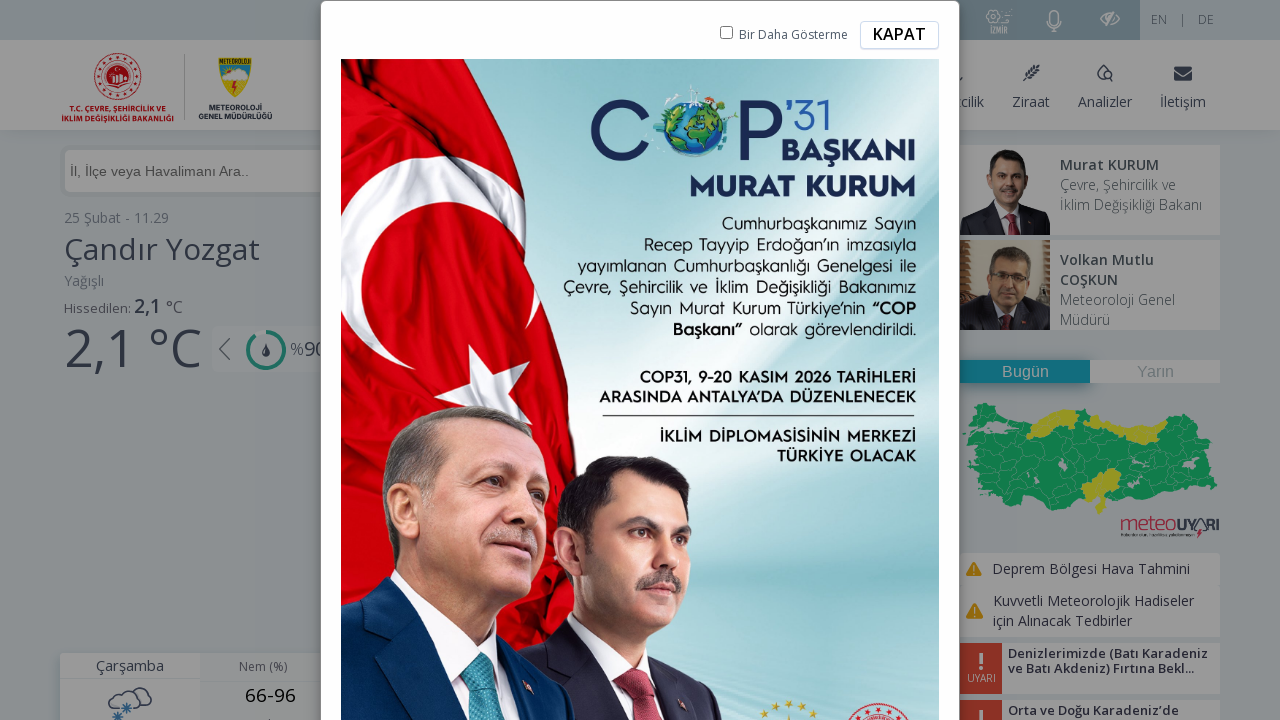

Extracted temperature for Çandır: 5
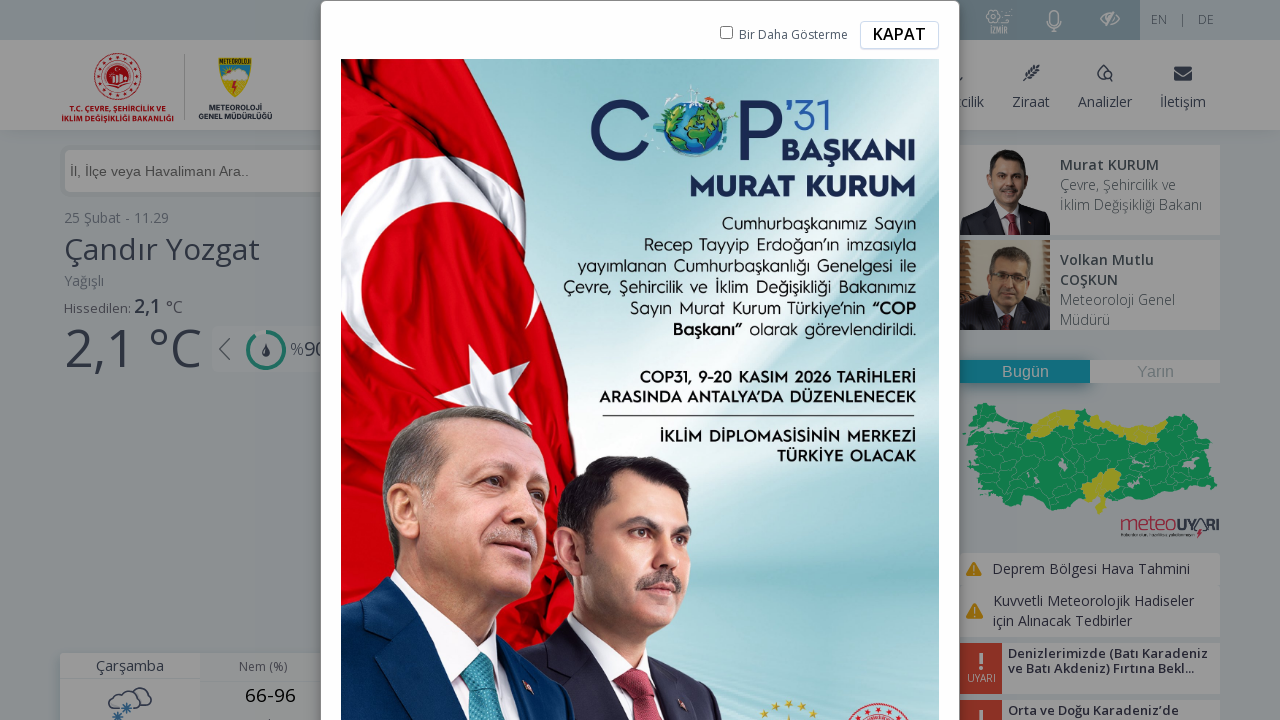

Navigated to weather page for Yozgat district: Çayıralan
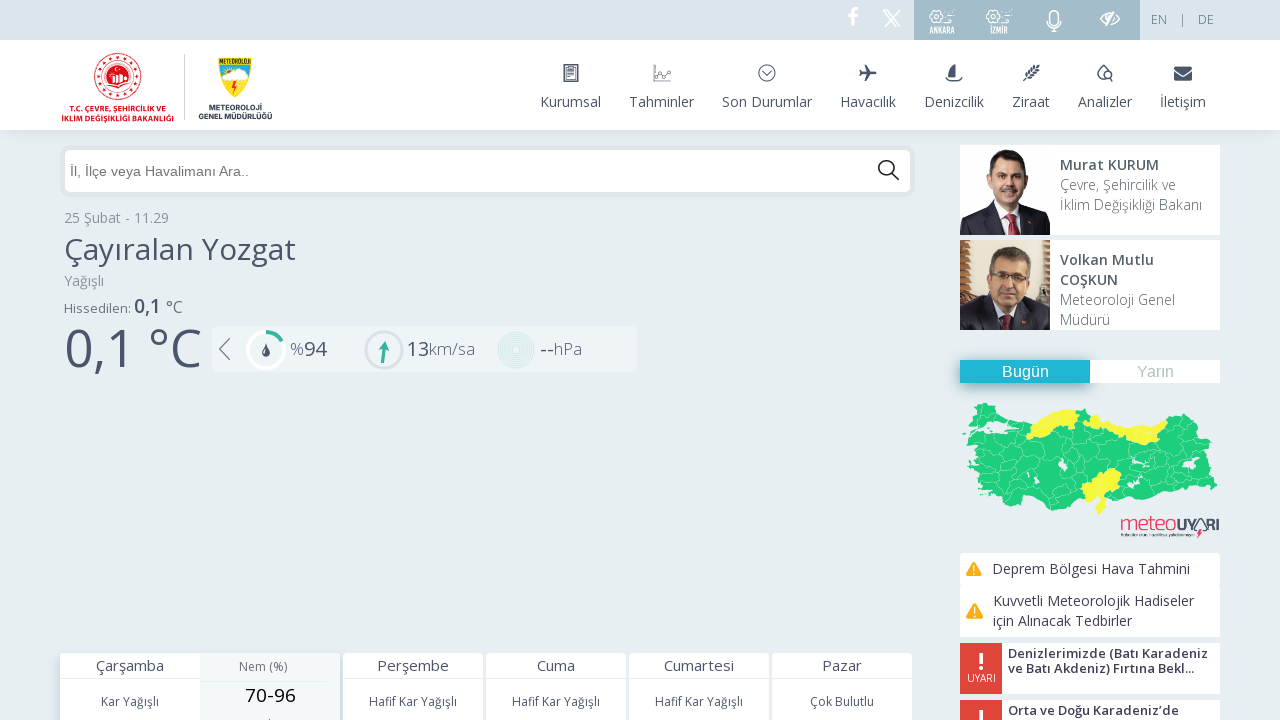

Weather data loaded for Çayıralan
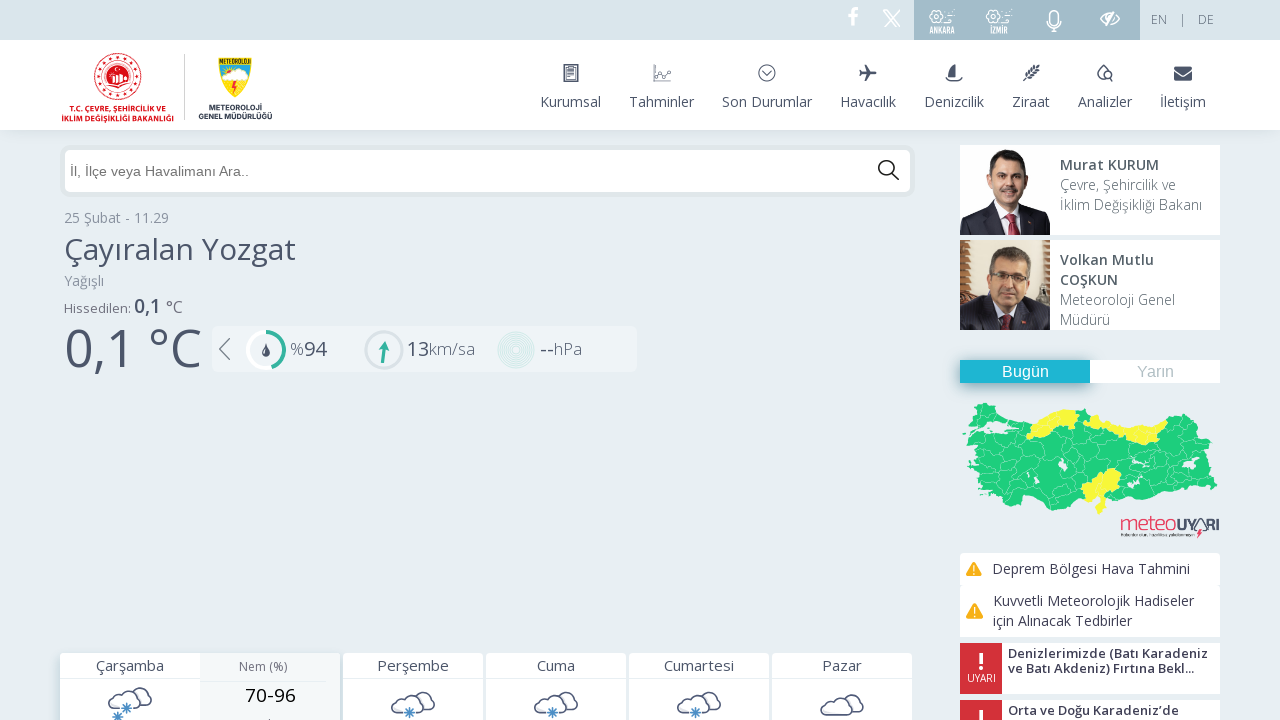

Extracted weather condition for Çayıralan: Kar Yağışlı
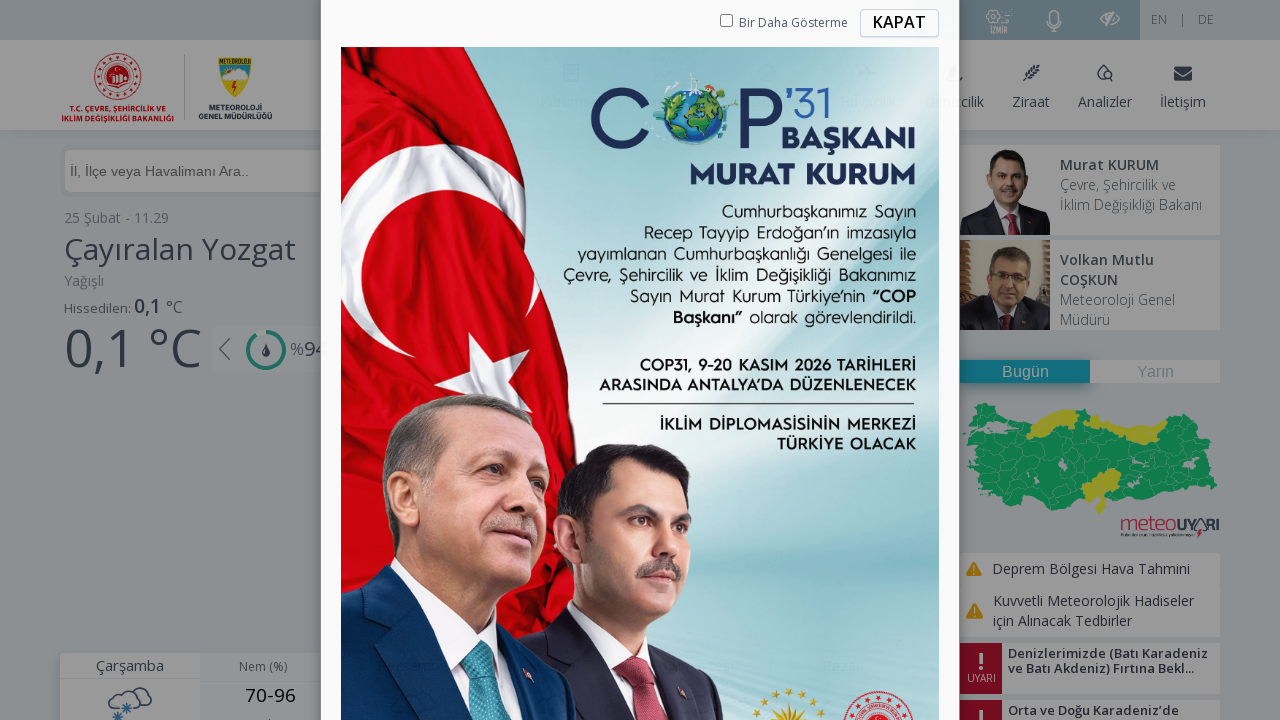

Extracted temperature for Çayıralan: 5
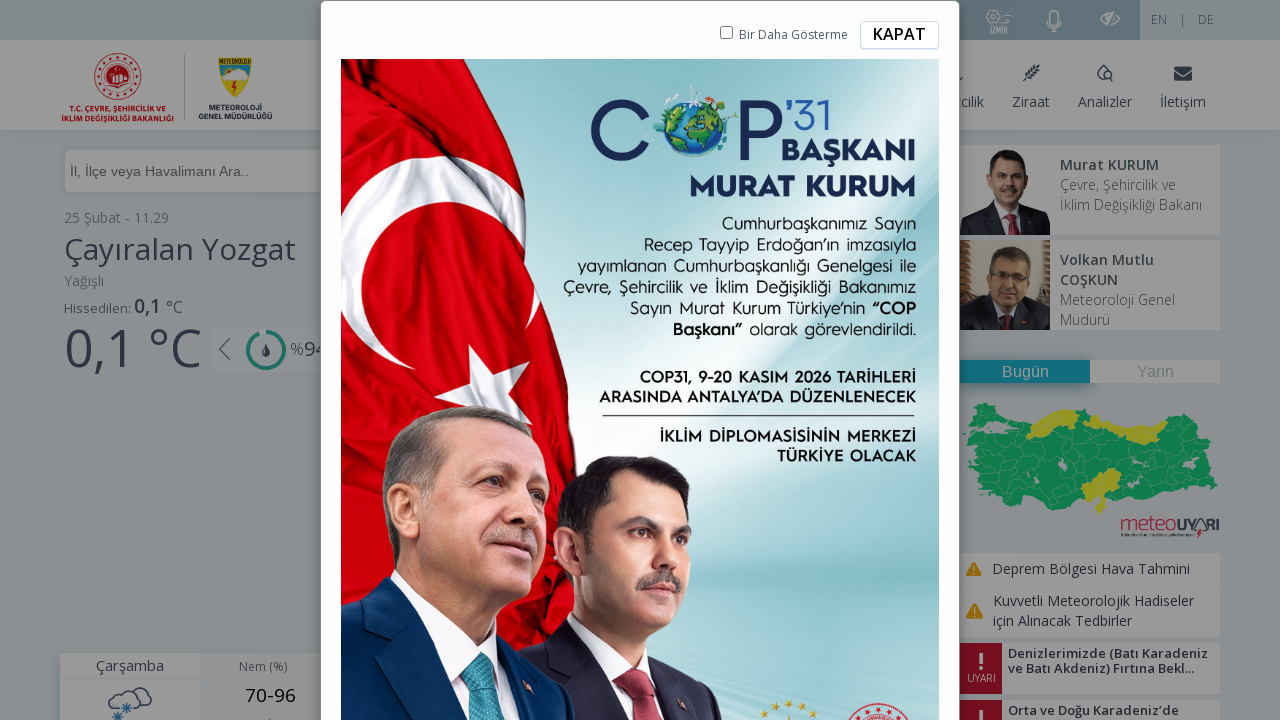

Navigated to weather page for Yozgat district: Çekerek
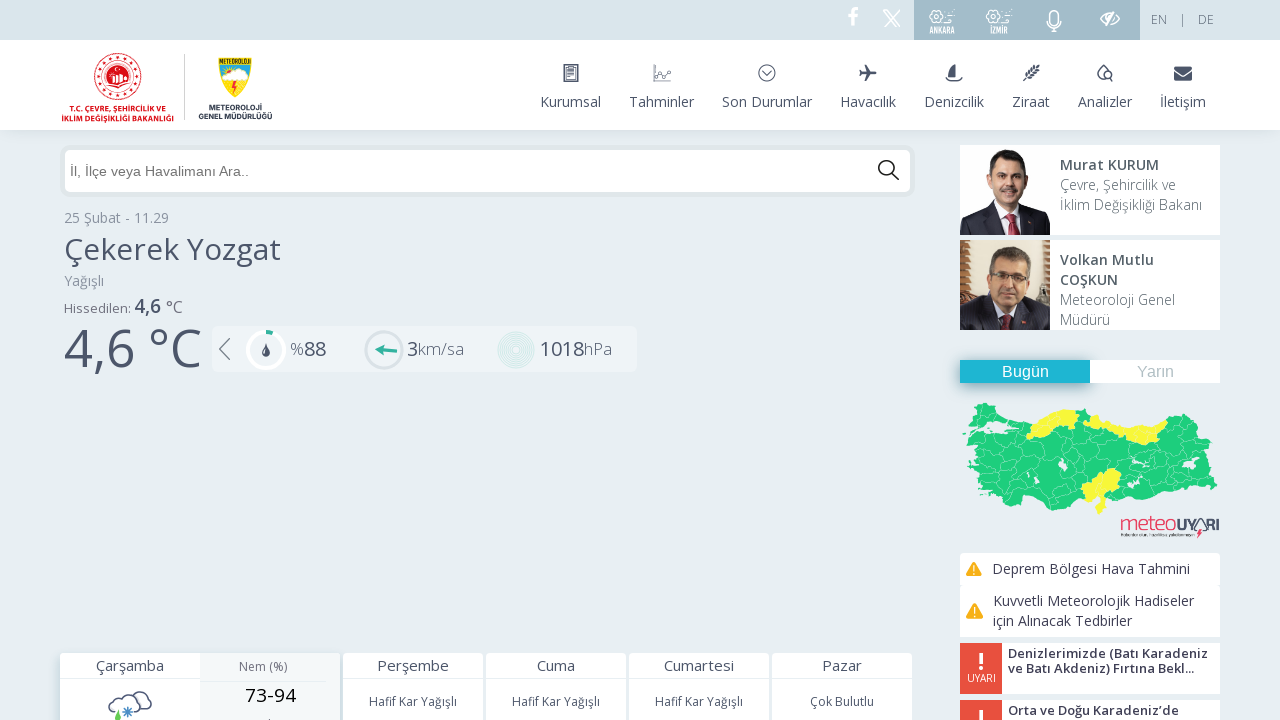

Weather data loaded for Çekerek
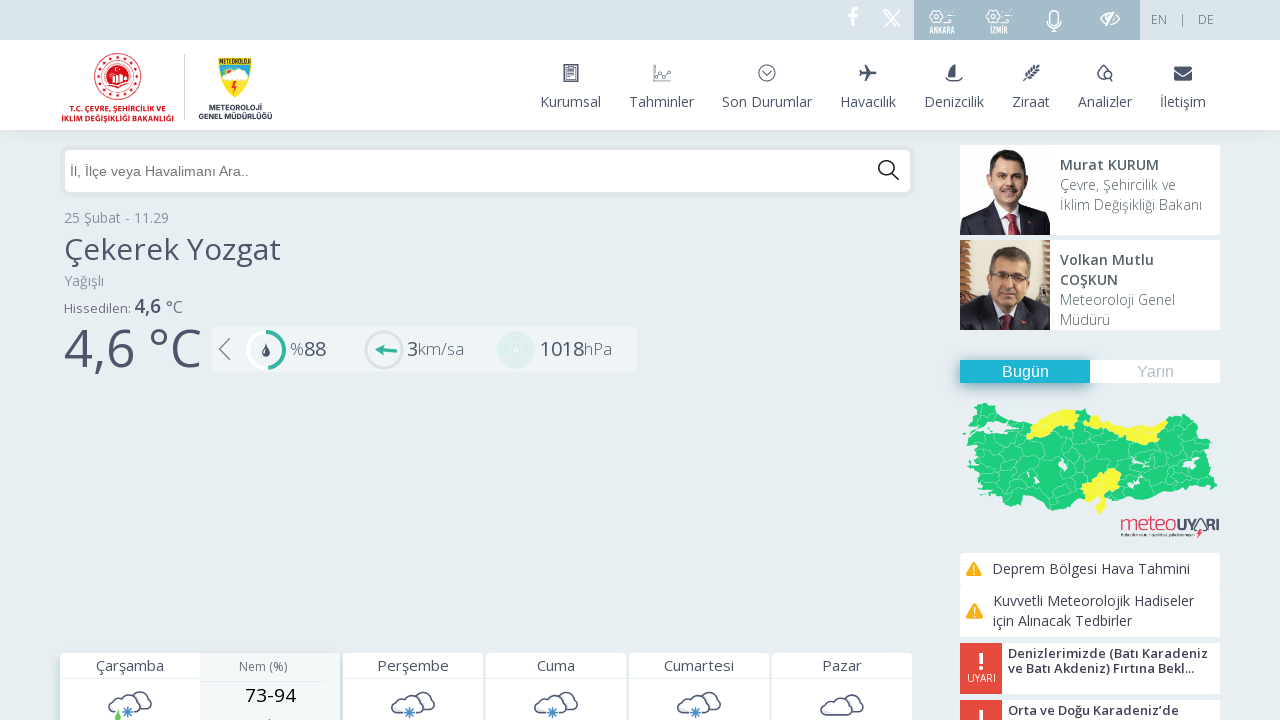

Extracted weather condition for Çekerek: Karla Karışık Yağmurlu
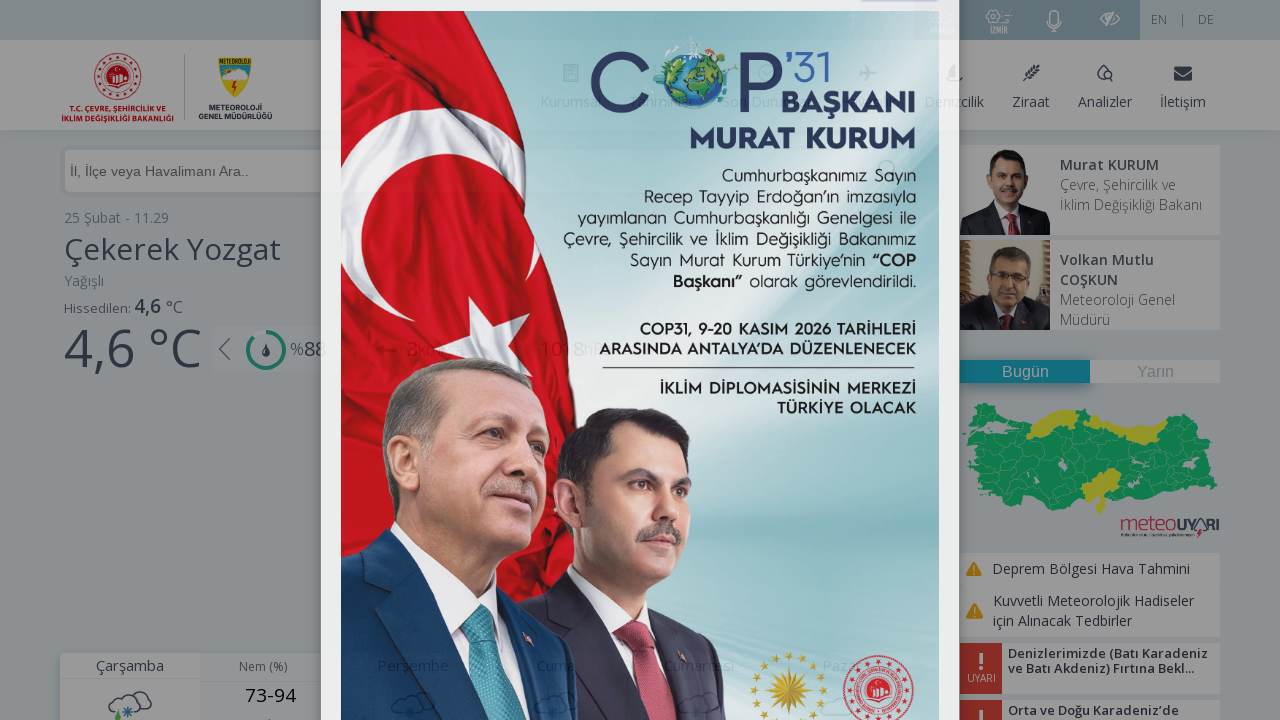

Extracted temperature for Çekerek: 7
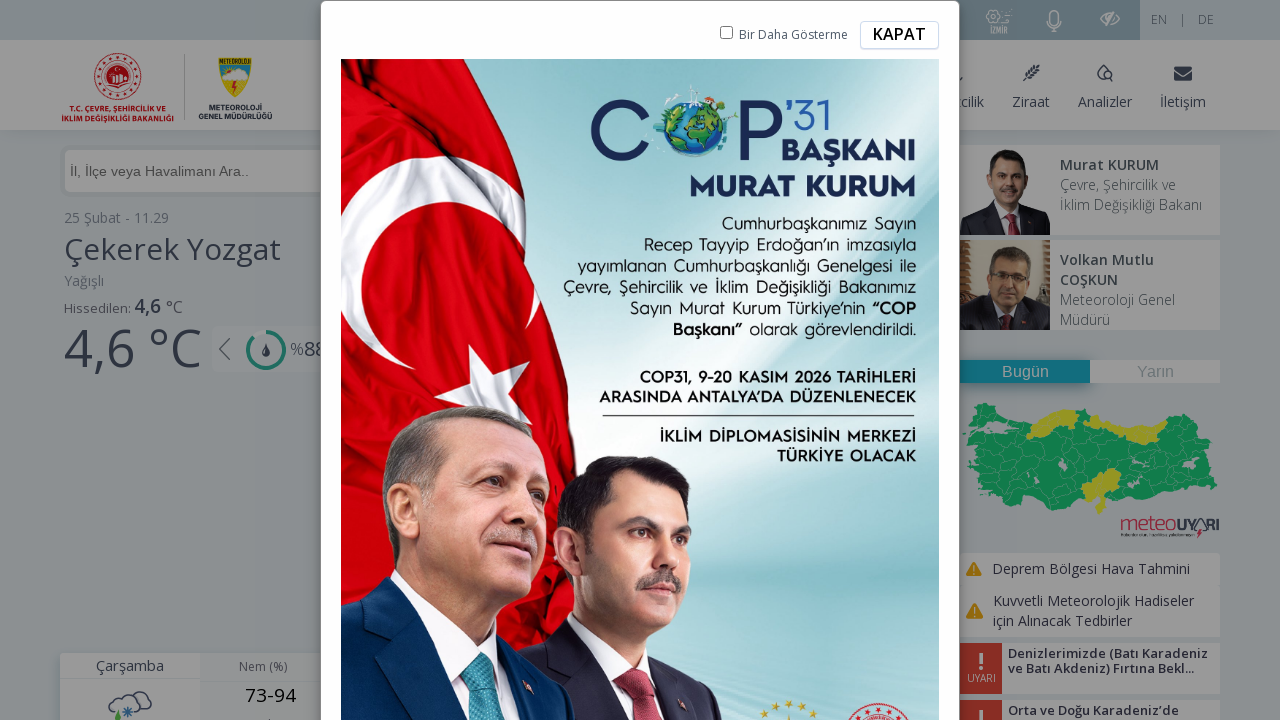

Navigated to weather page for Yozgat district: Kadışehri
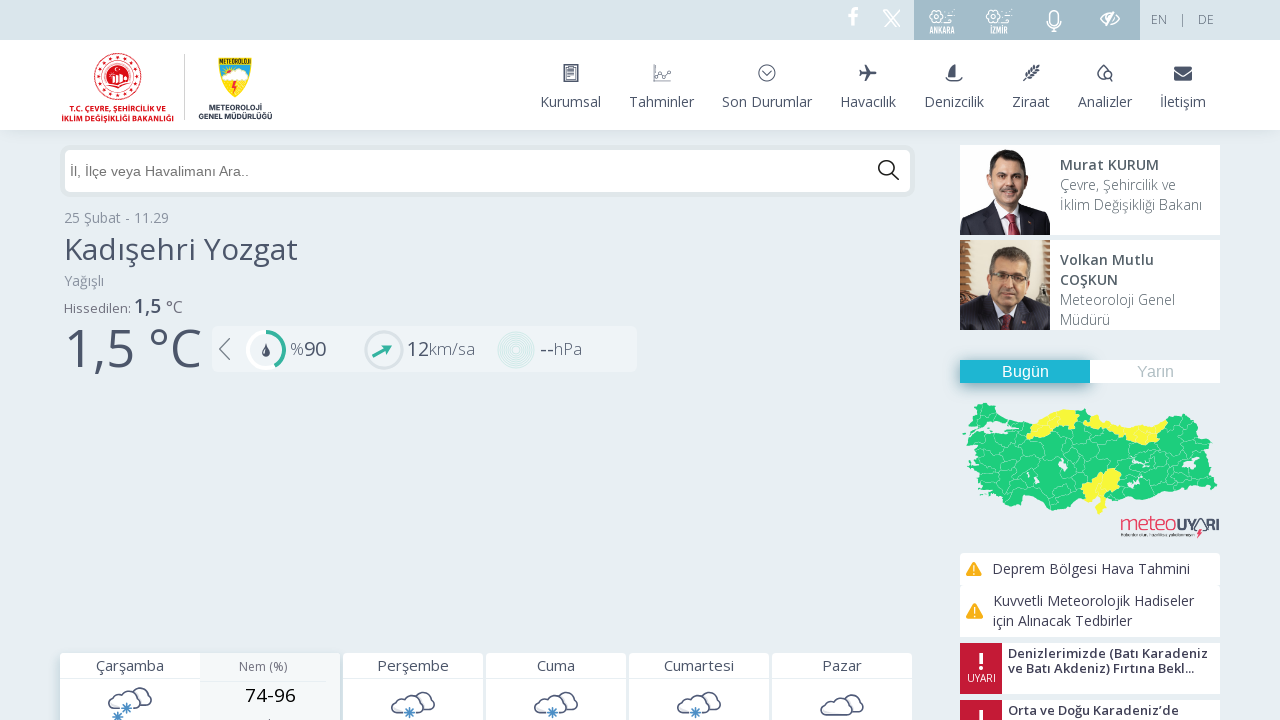

Weather data loaded for Kadışehri
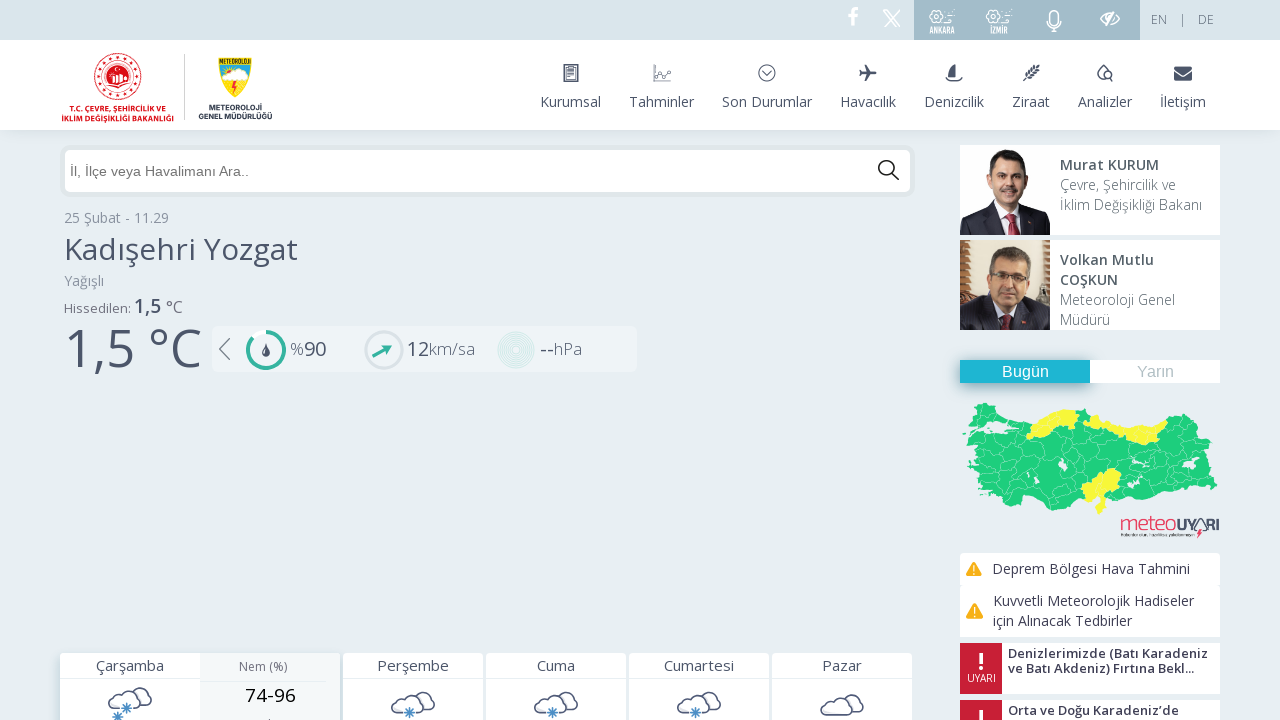

Extracted weather condition for Kadışehri: Kar Yağışlı
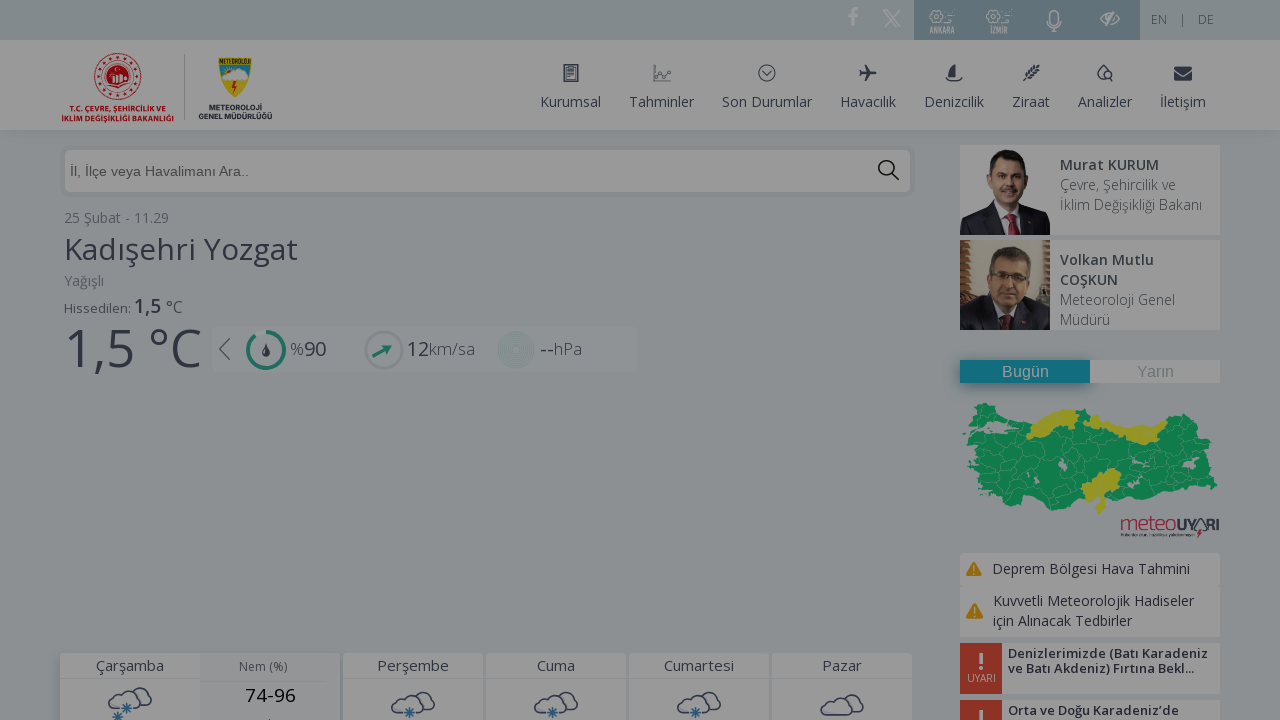

Extracted temperature for Kadışehri: 4
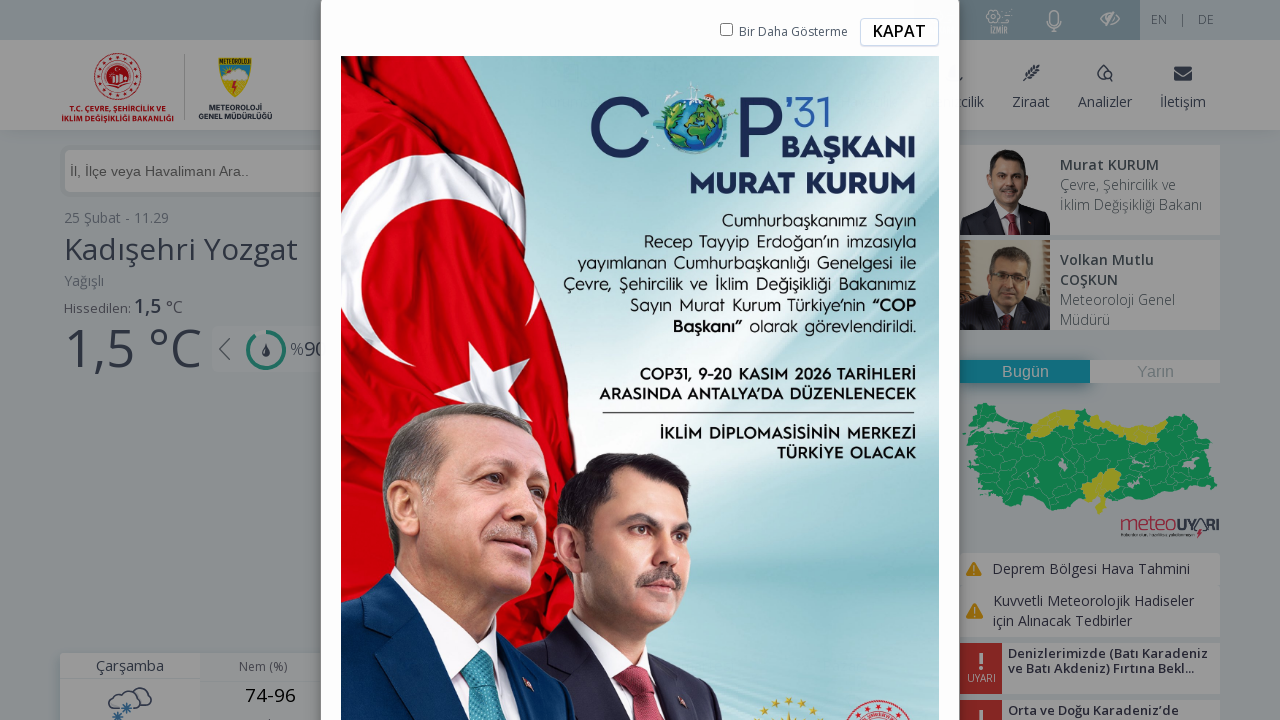

Navigated to weather page for Yozgat district: Saraykent
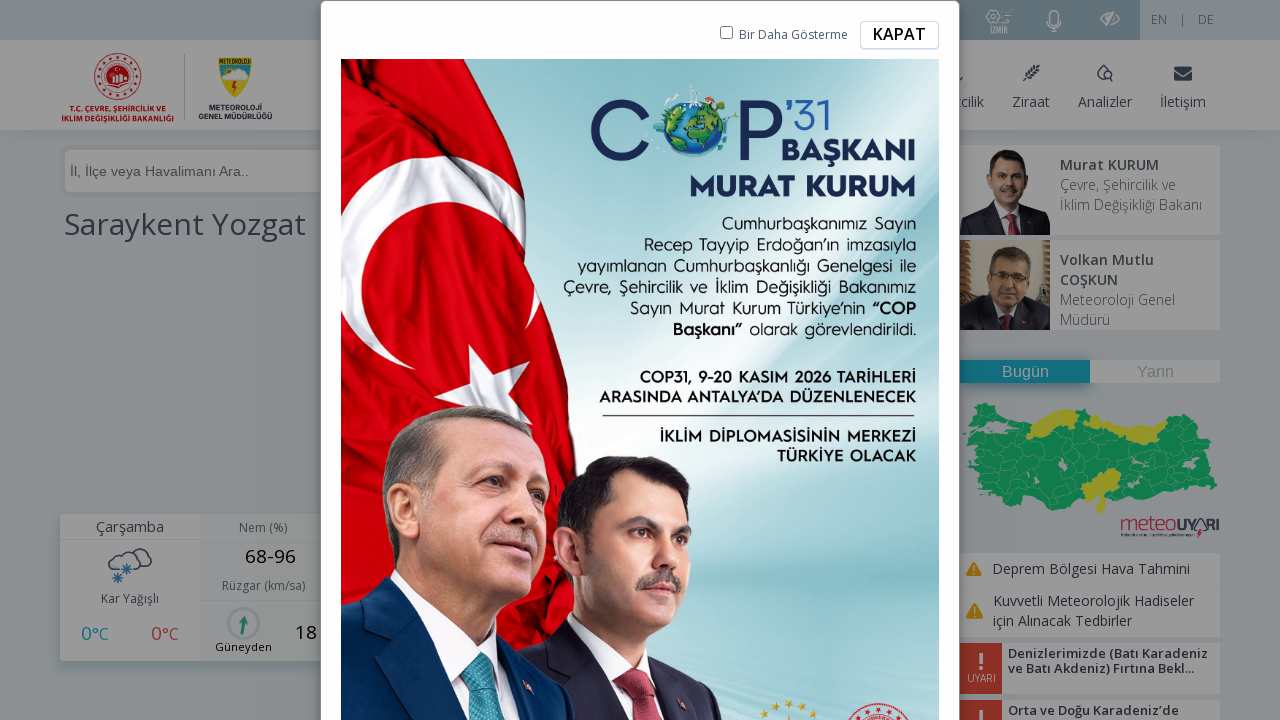

Weather data loaded for Saraykent
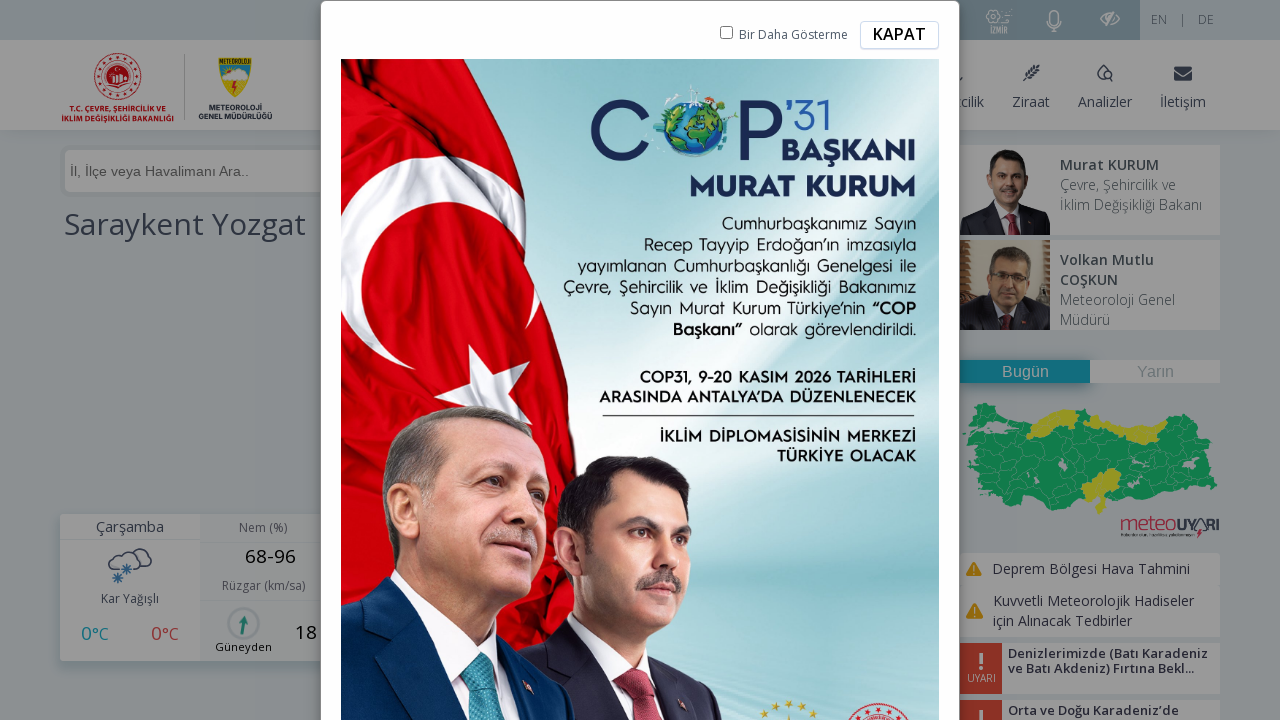

Extracted weather condition for Saraykent: Kar Yağışlı
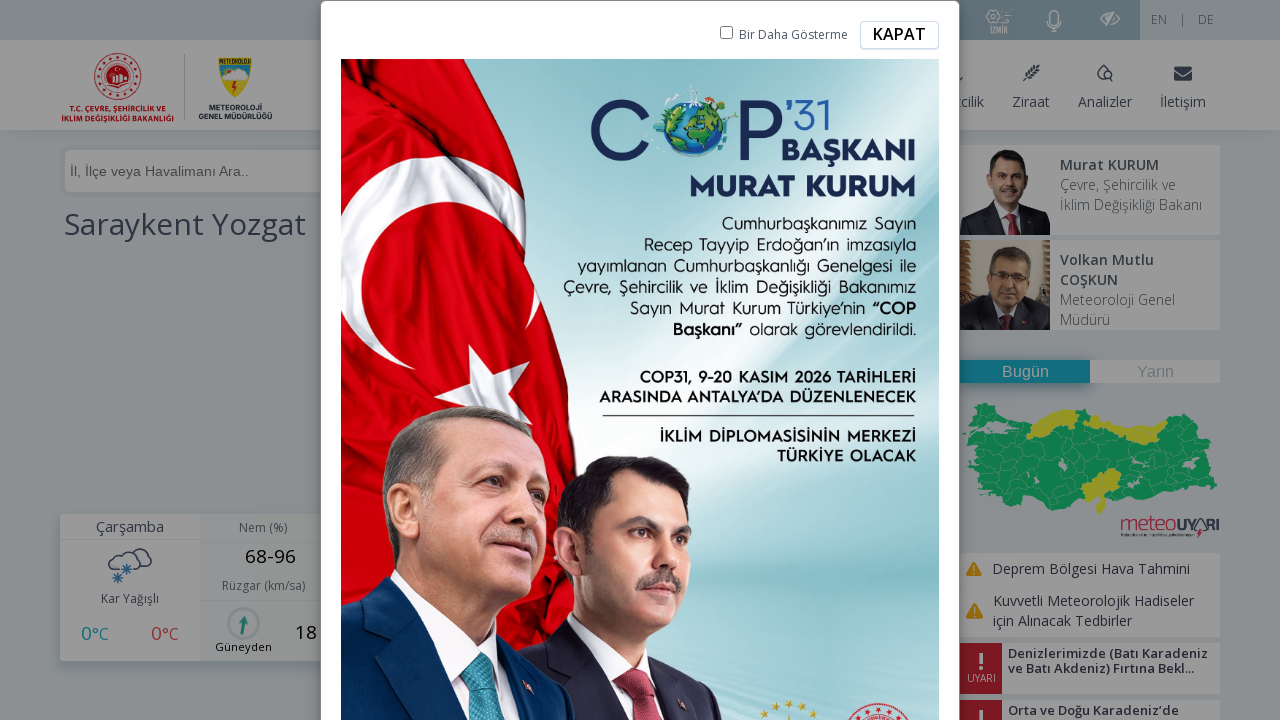

Extracted temperature for Saraykent: 0
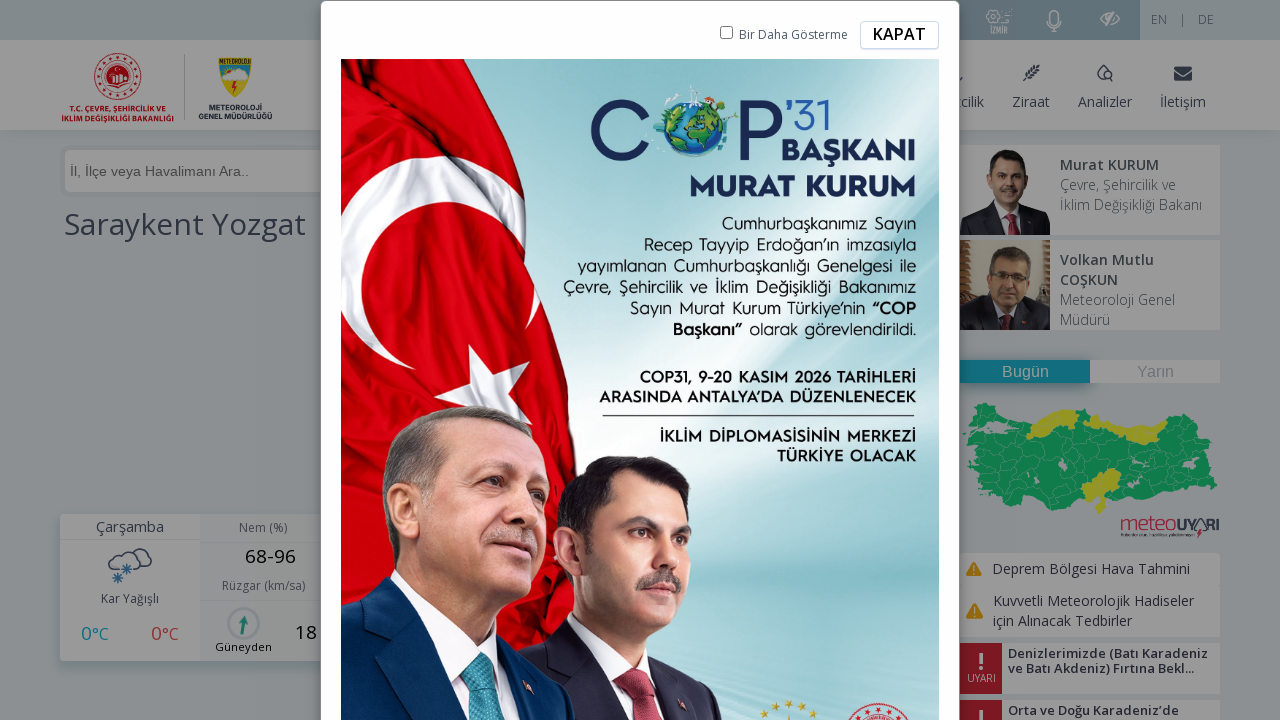

Navigated to weather page for Yozgat district: Sarıkaya
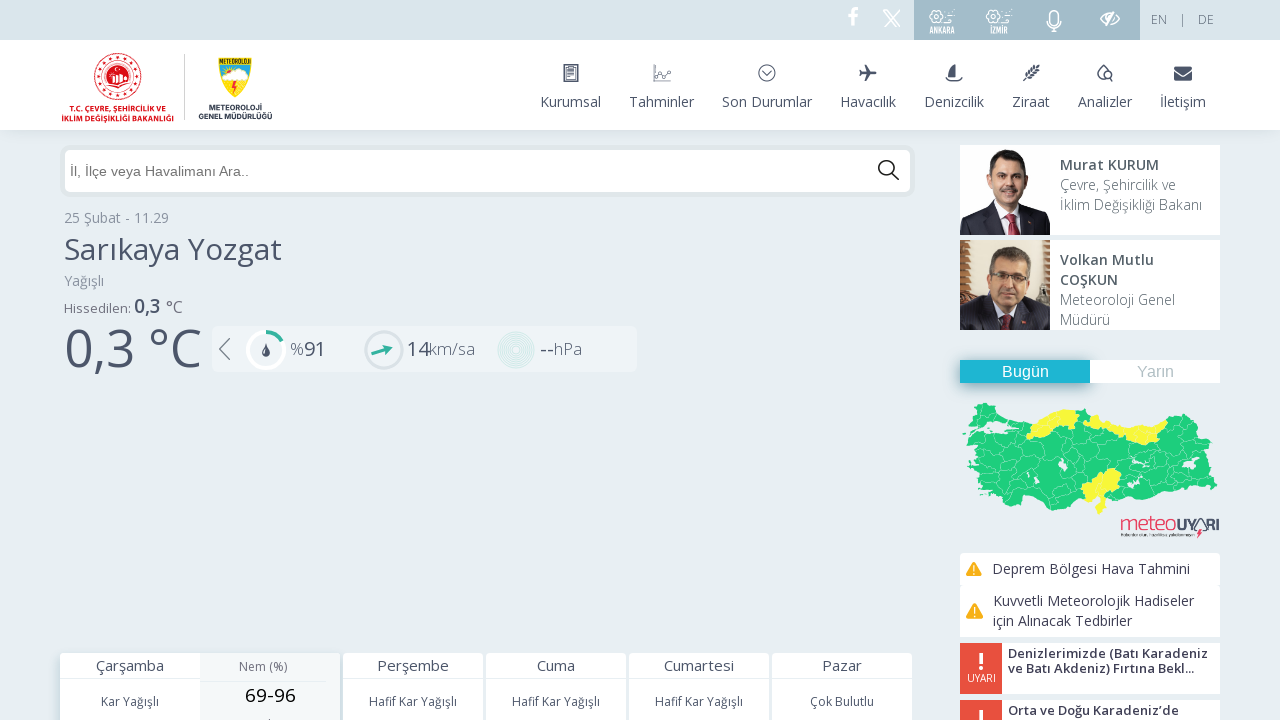

Weather data loaded for Sarıkaya
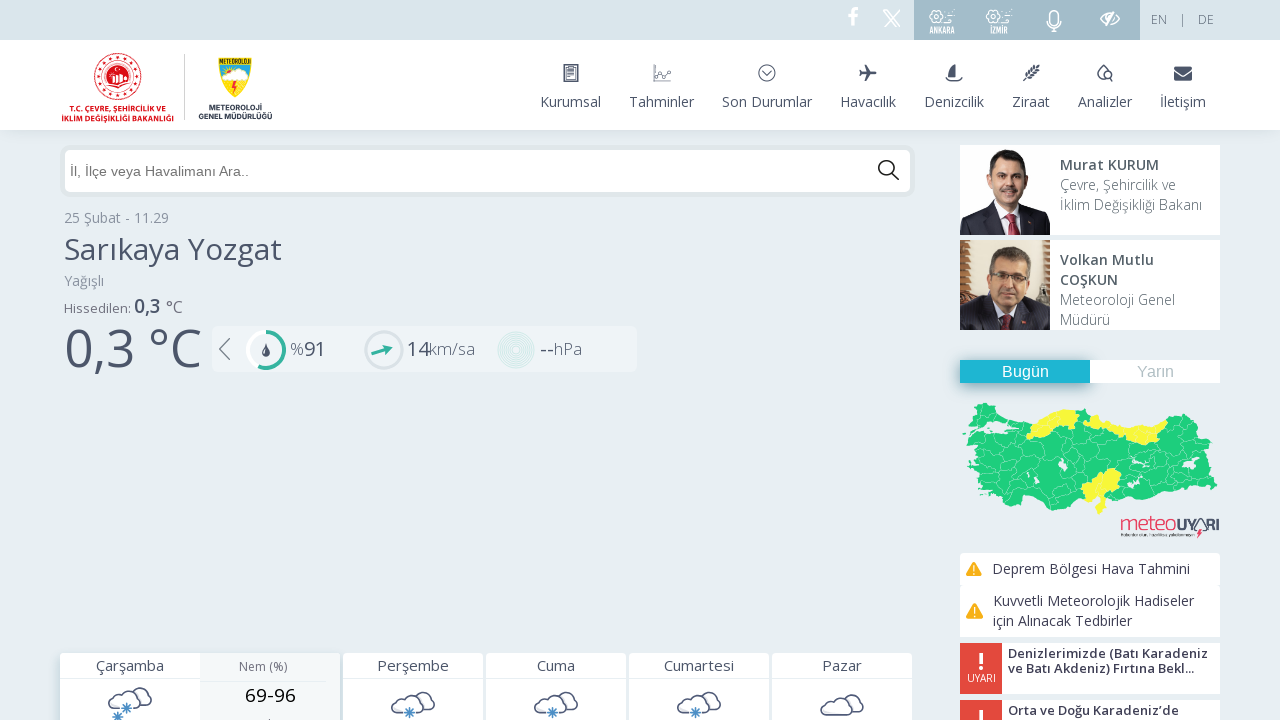

Extracted weather condition for Sarıkaya: Kar Yağışlı
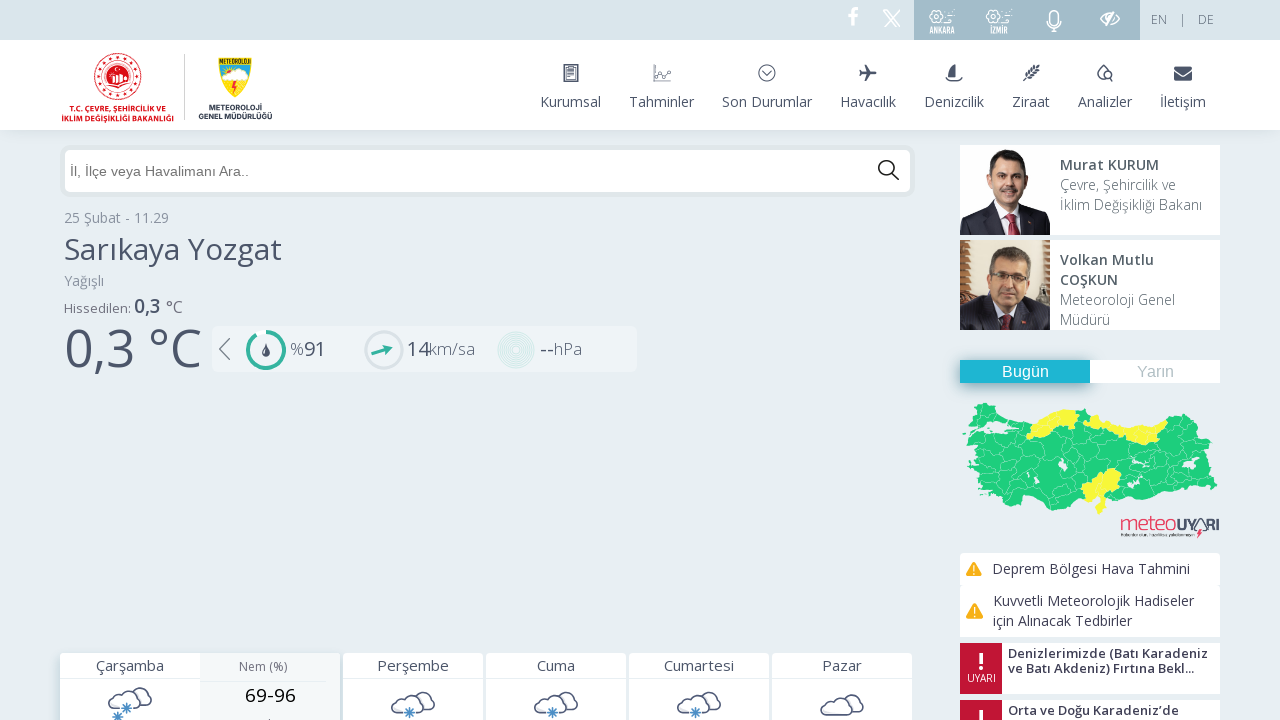

Extracted temperature for Sarıkaya: 3
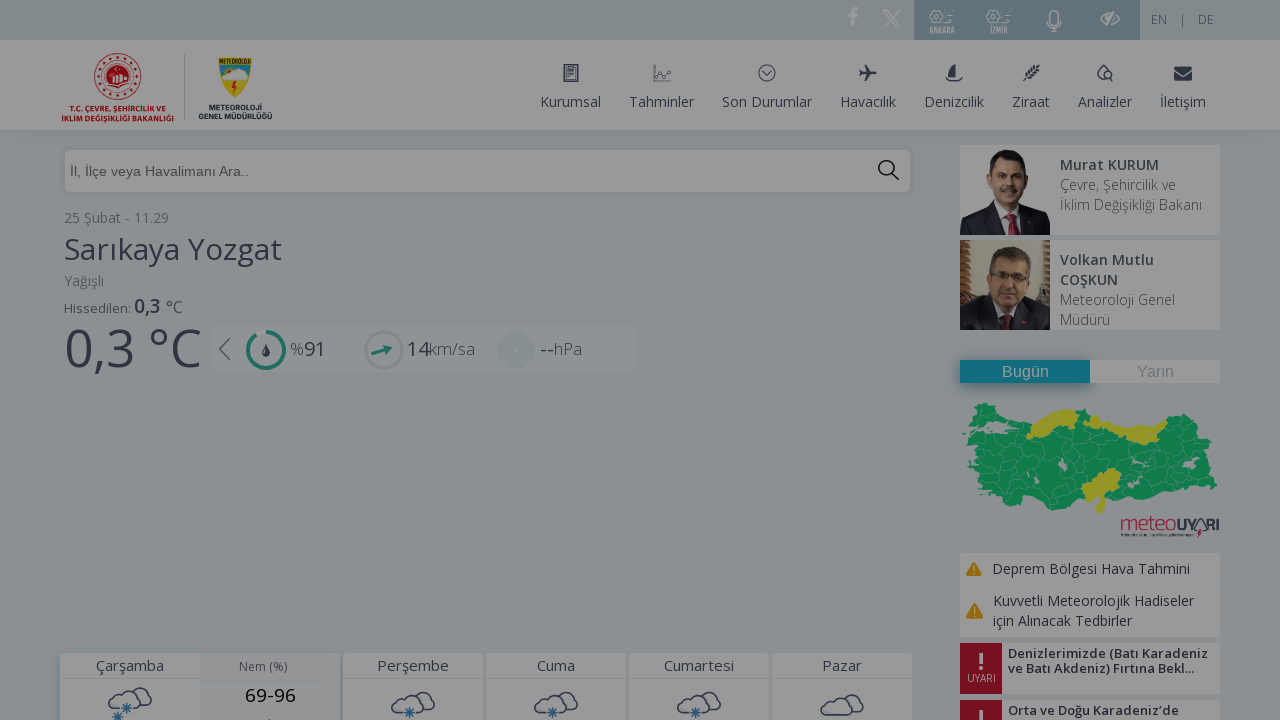

Navigated to weather page for Yozgat district: Sorgun
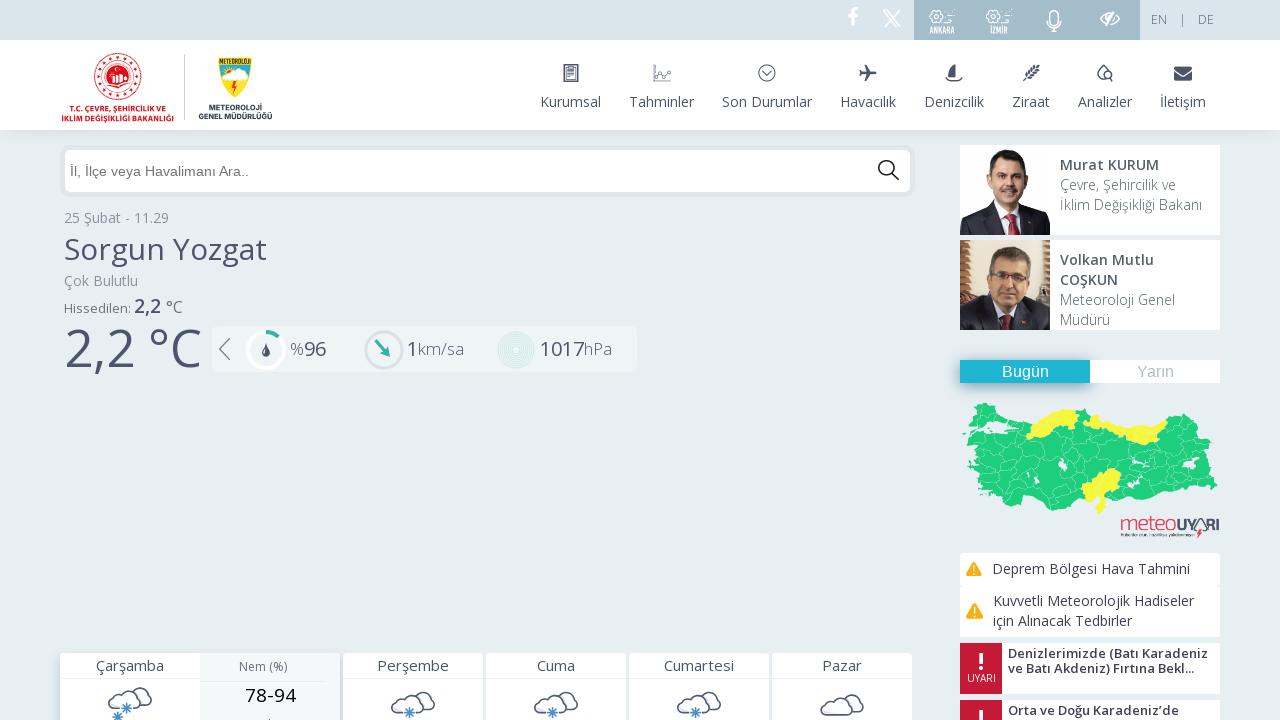

Weather data loaded for Sorgun
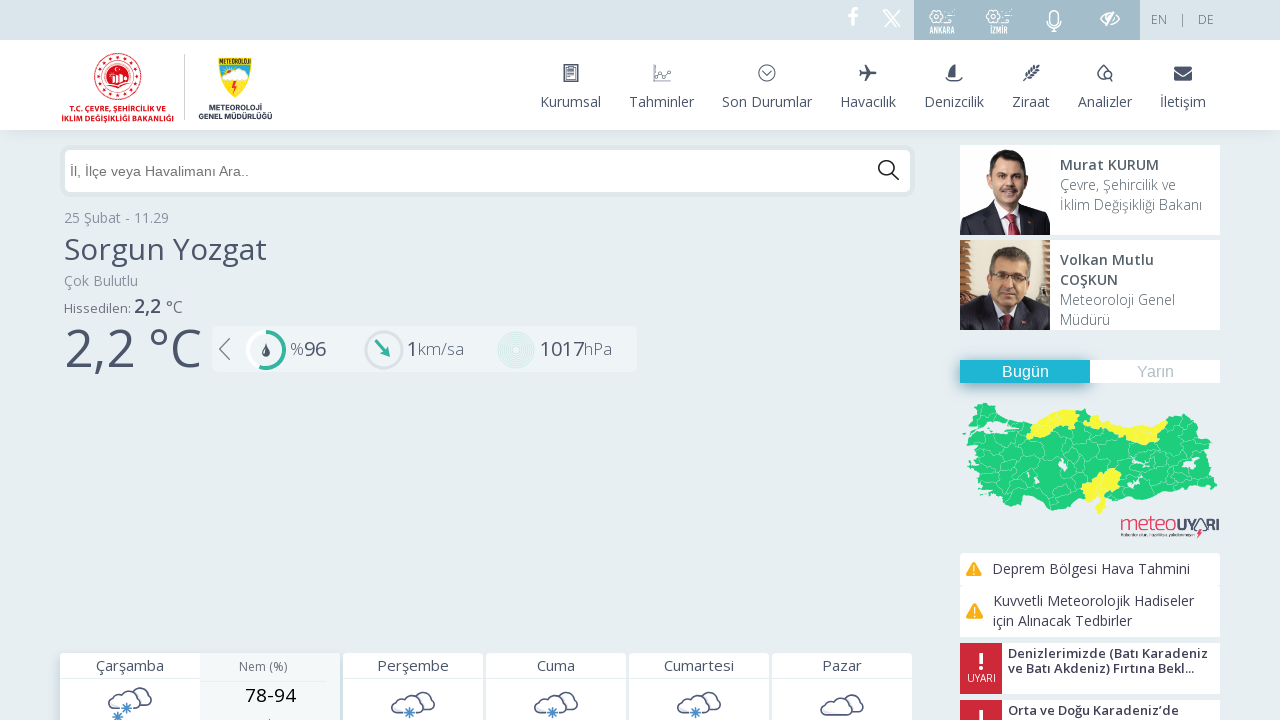

Extracted weather condition for Sorgun: Kar Yağışlı
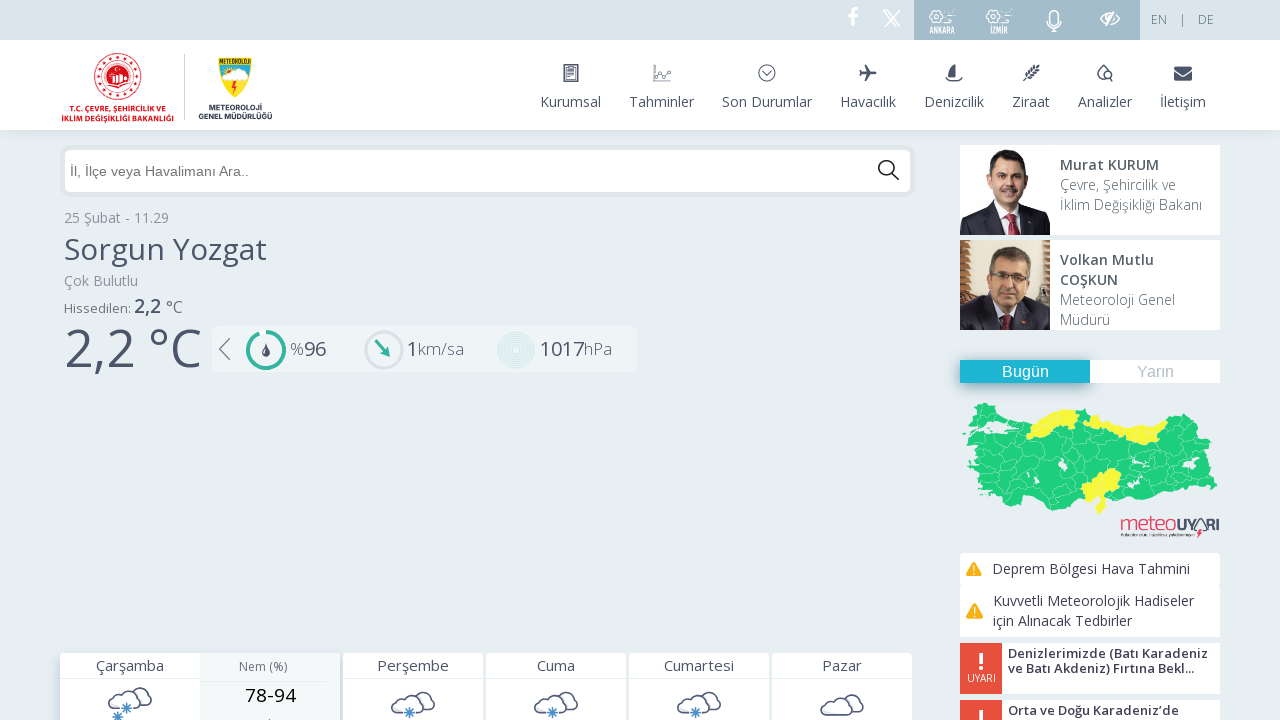

Extracted temperature for Sorgun: 5
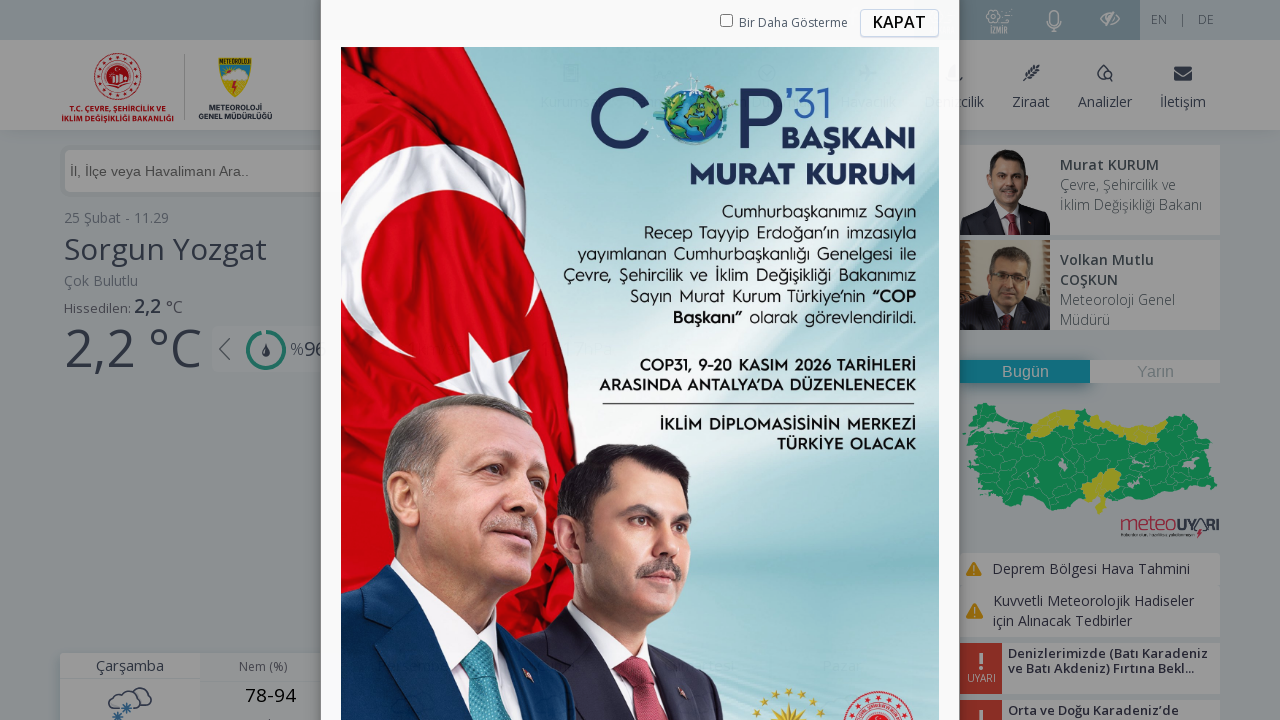

Navigated to weather page for Yozgat district: Şefaatli
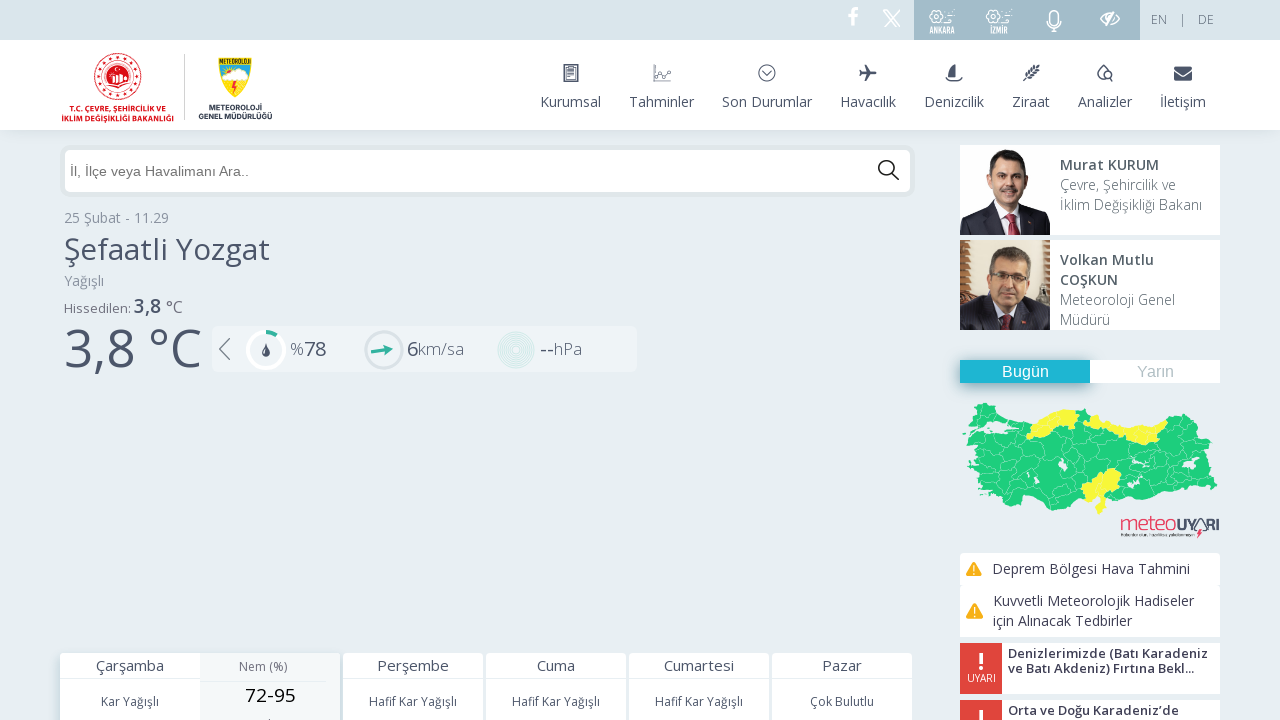

Weather data loaded for Şefaatli
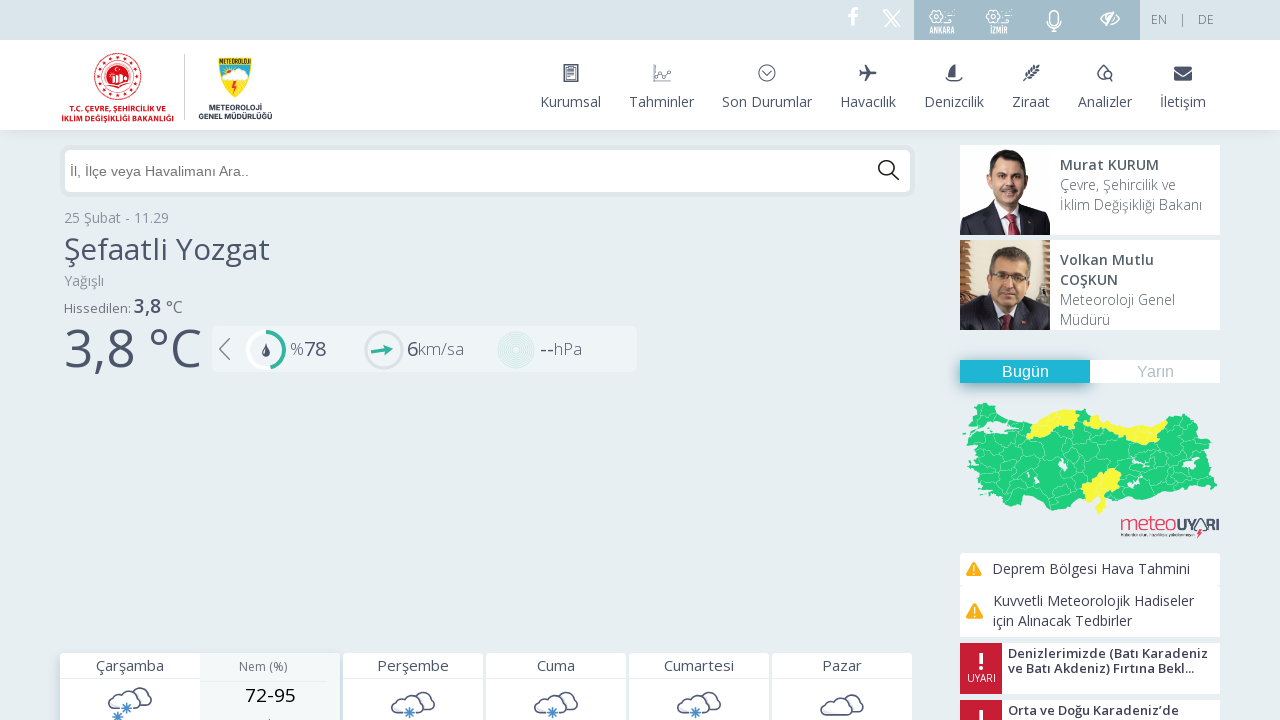

Extracted weather condition for Şefaatli: Kar Yağışlı
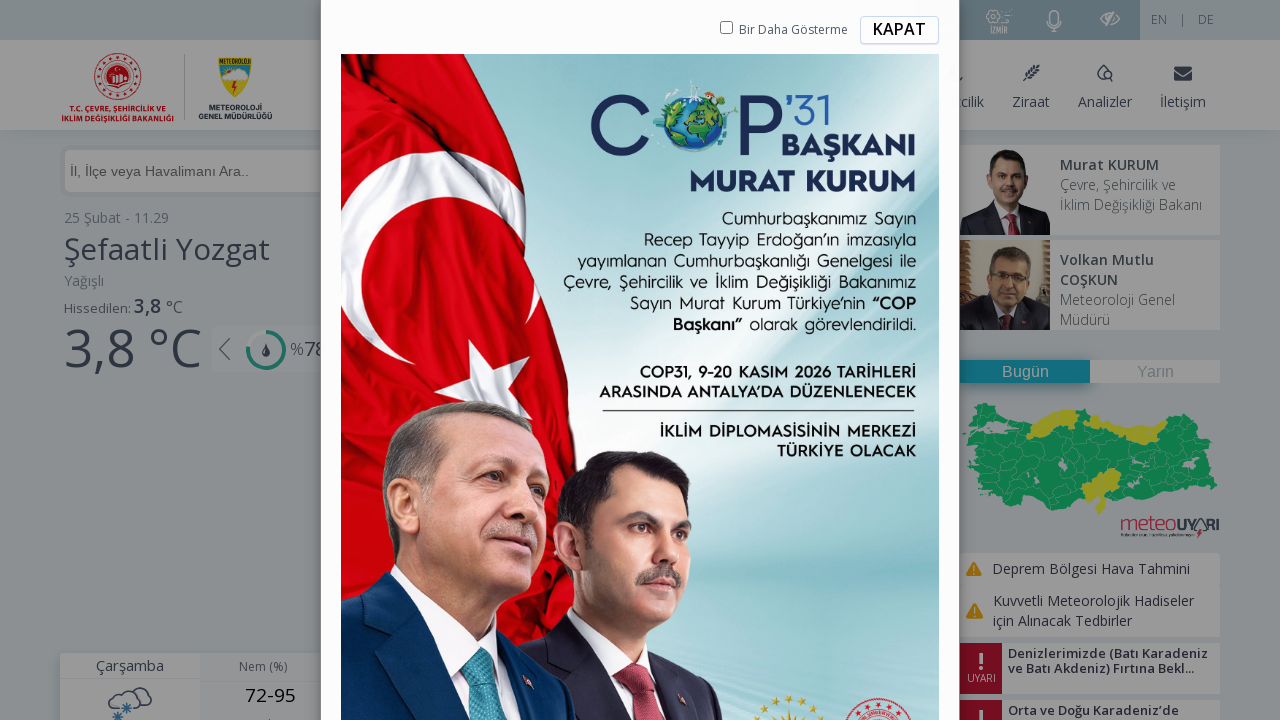

Extracted temperature for Şefaatli: 5
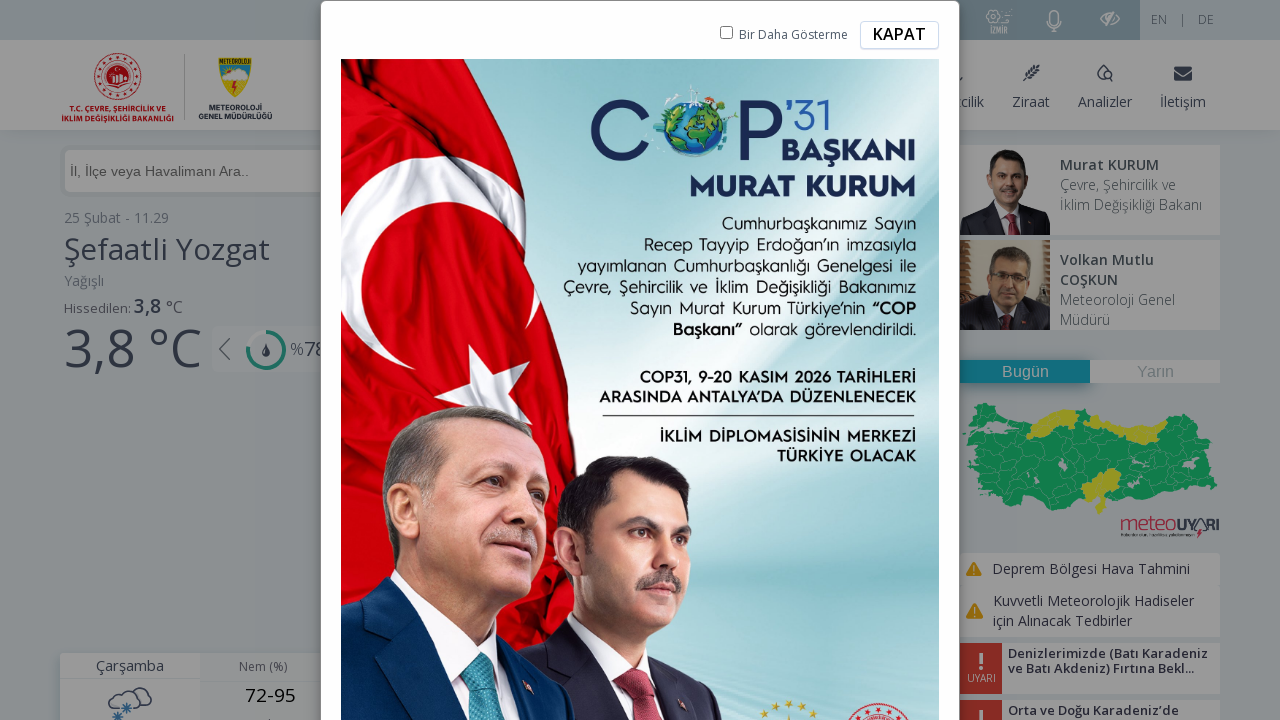

Navigated to weather page for Yozgat district: Yenifakılı
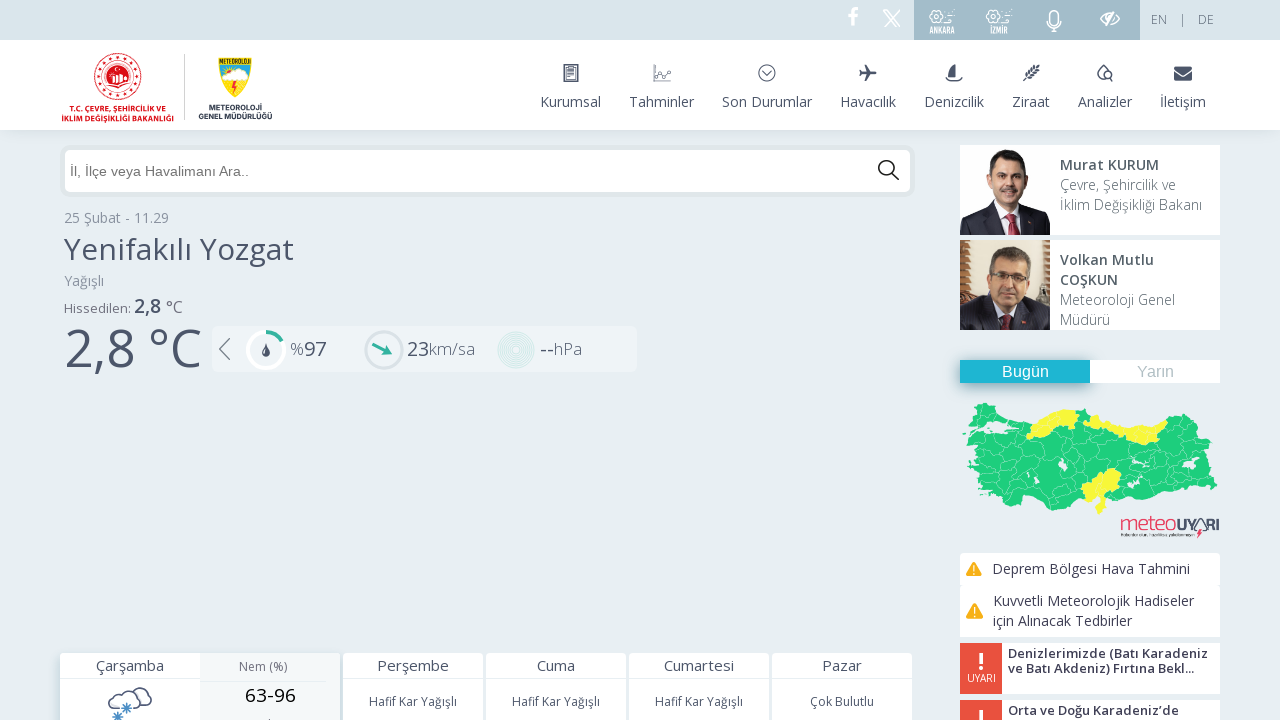

Weather data loaded for Yenifakılı
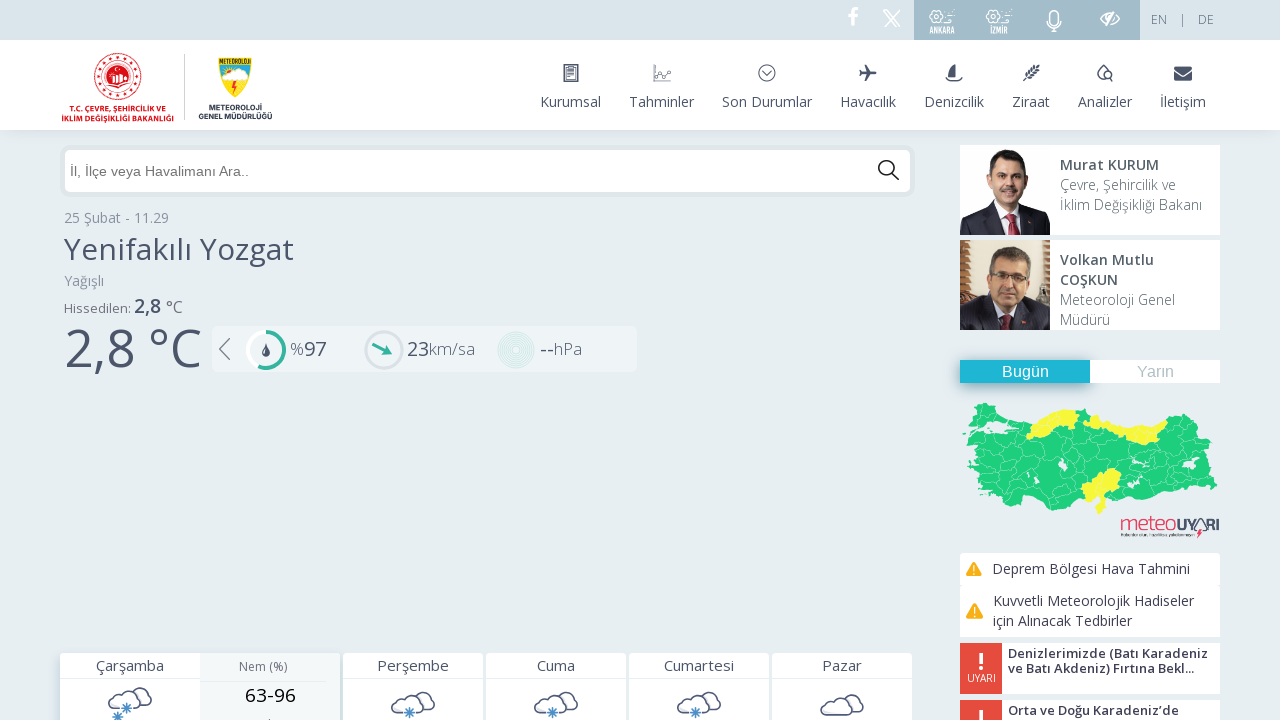

Extracted weather condition for Yenifakılı: Kar Yağışlı
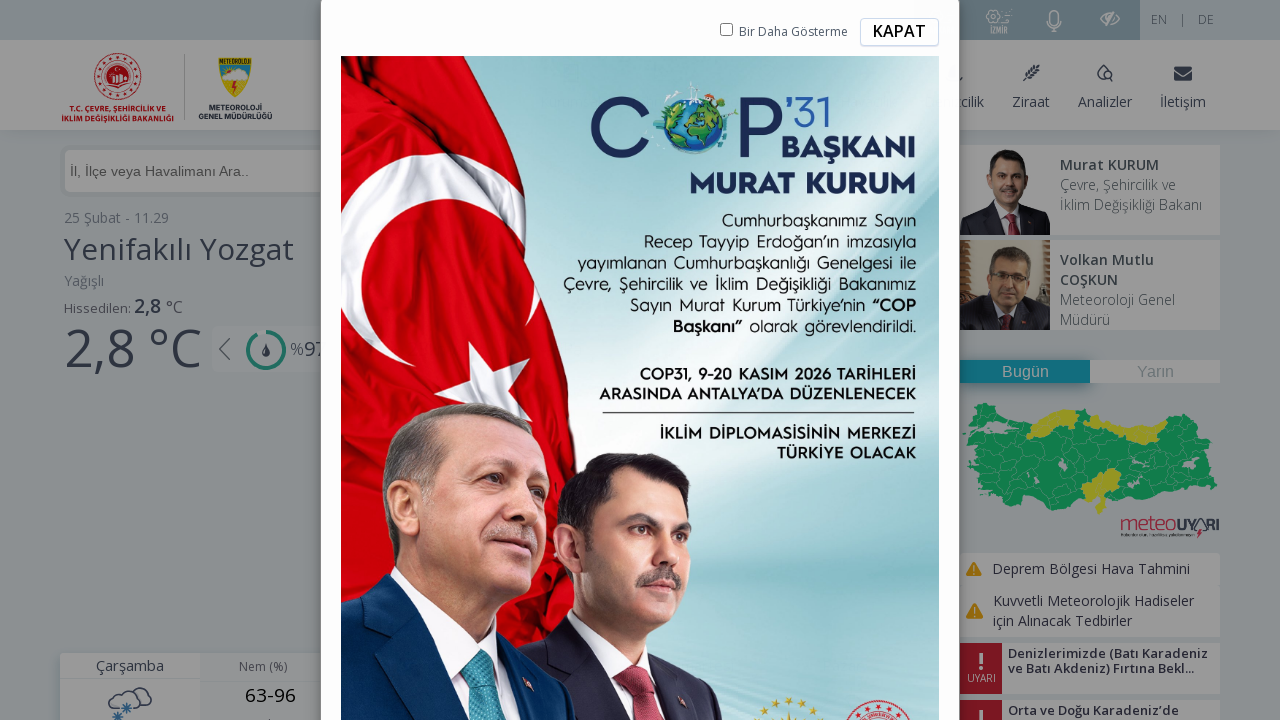

Extracted temperature for Yenifakılı: 5
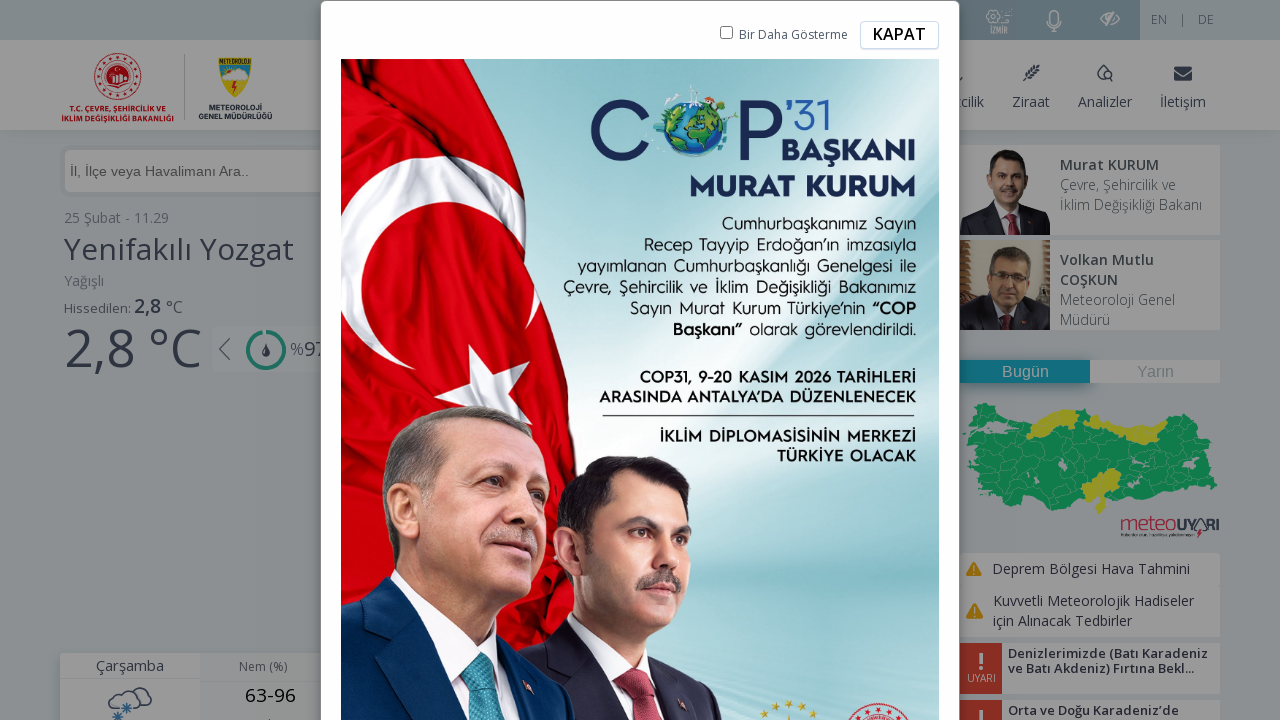

Navigated to weather page for Yozgat district: Yerköy
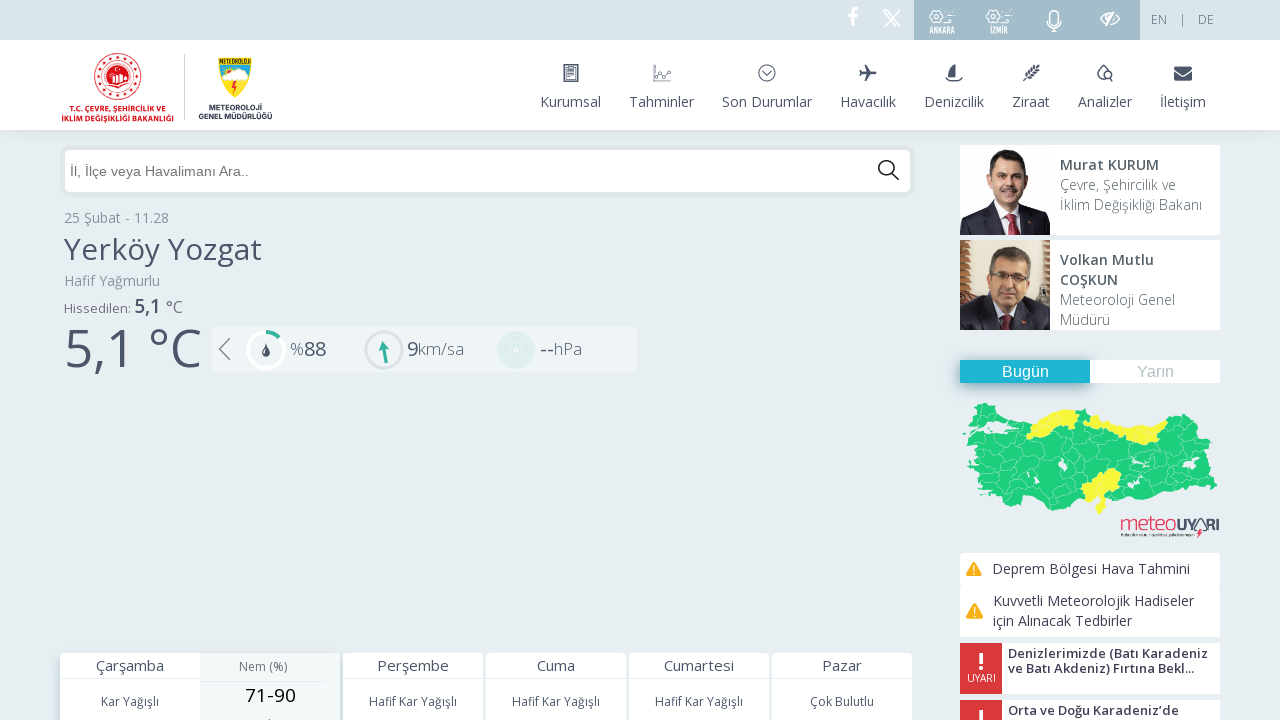

Weather data loaded for Yerköy
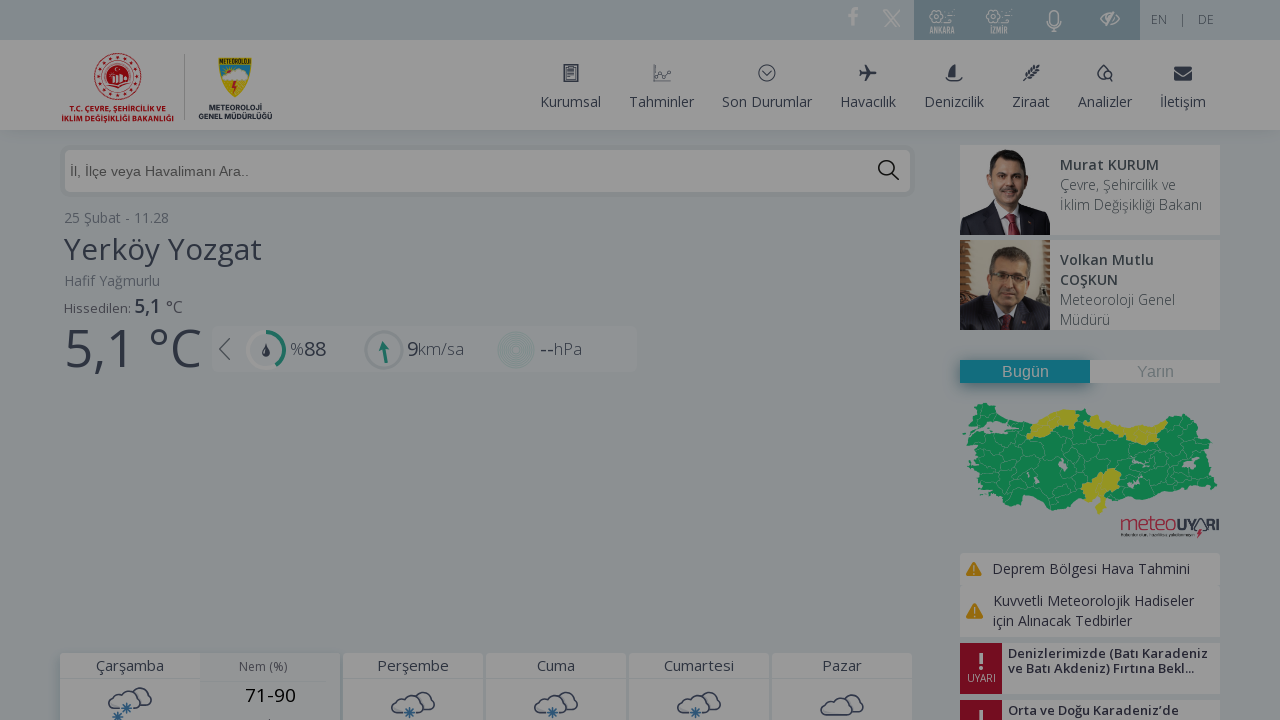

Extracted weather condition for Yerköy: Kar Yağışlı
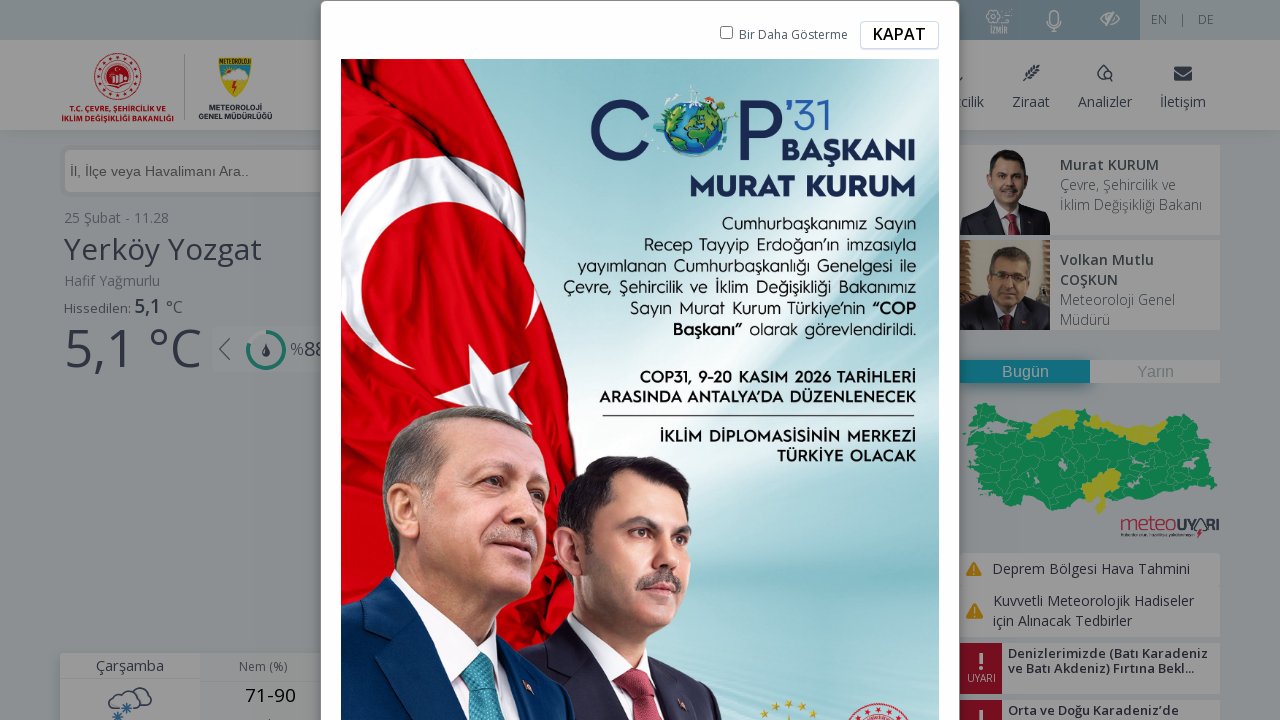

Extracted temperature for Yerköy: 6
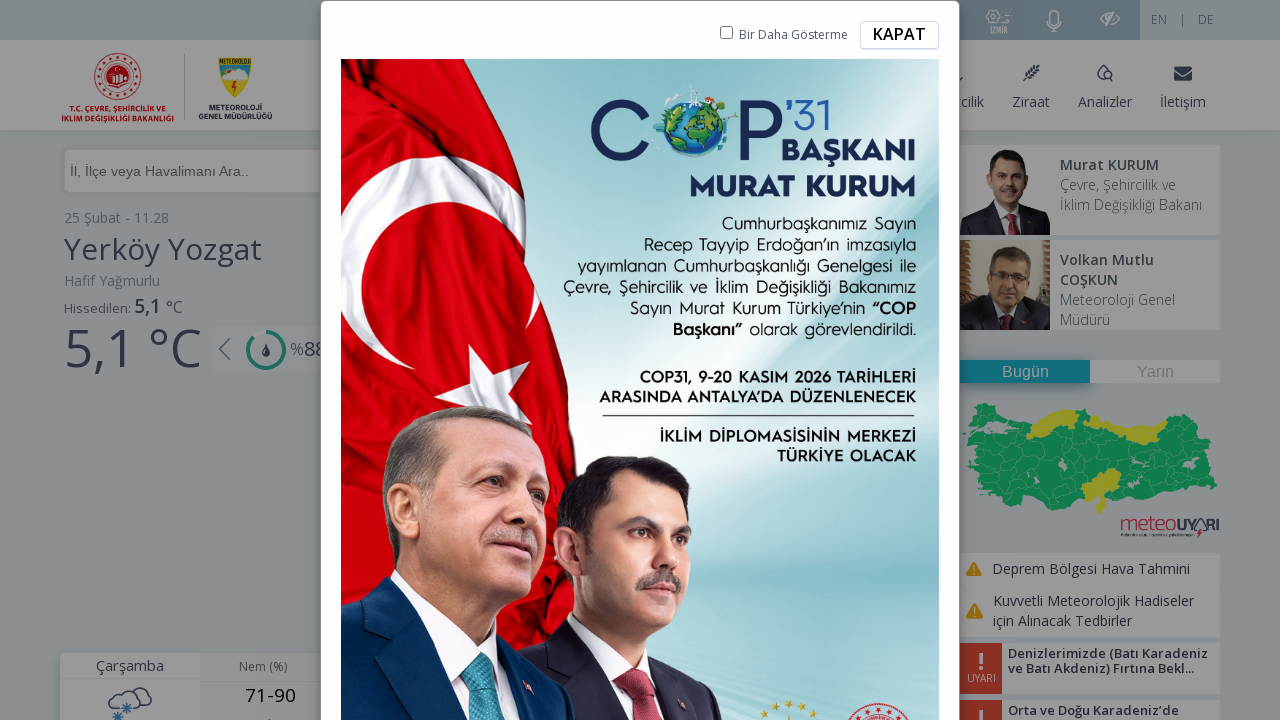

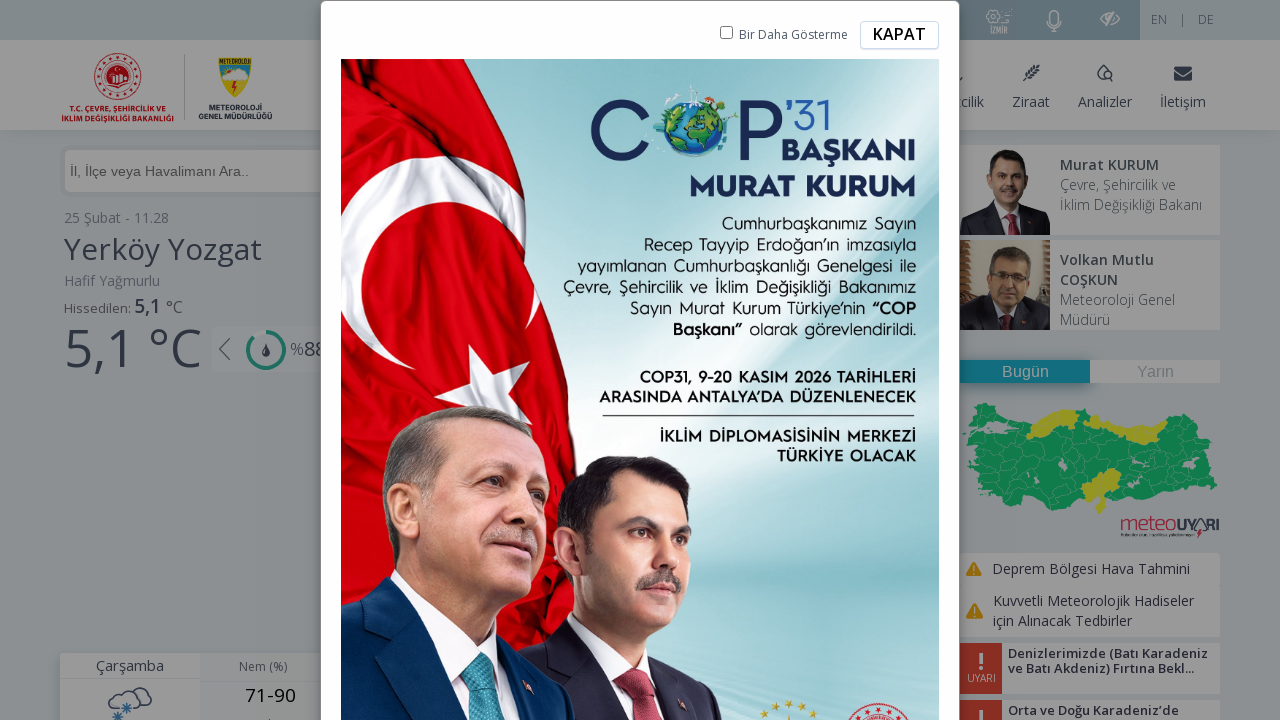